Tests the KISTI institution search functionality by entering multiple search queries and verifying that results or no-data messages are displayed

Starting URL: https://nrms.kisti.re.kr/cm/common/inst_info.do

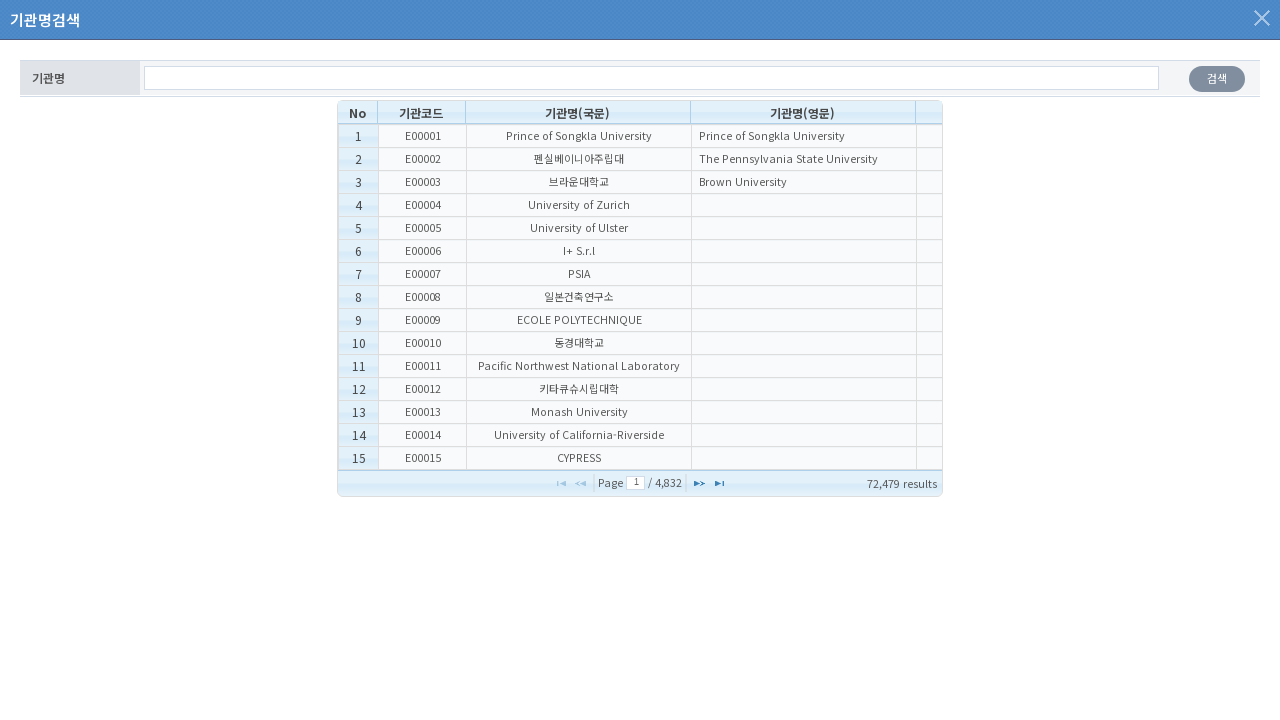

Cleared the institution name input field on #KOR_INST_NM
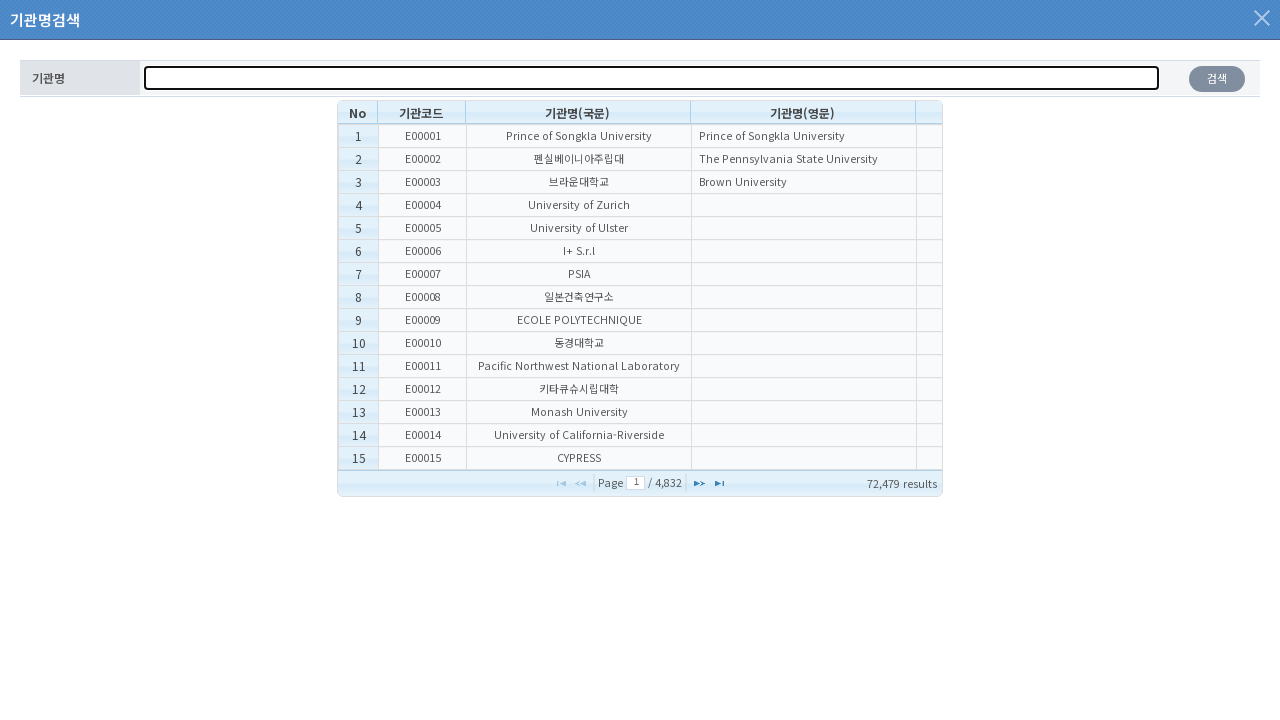

Entered search term '한미' into institution name field on #KOR_INST_NM
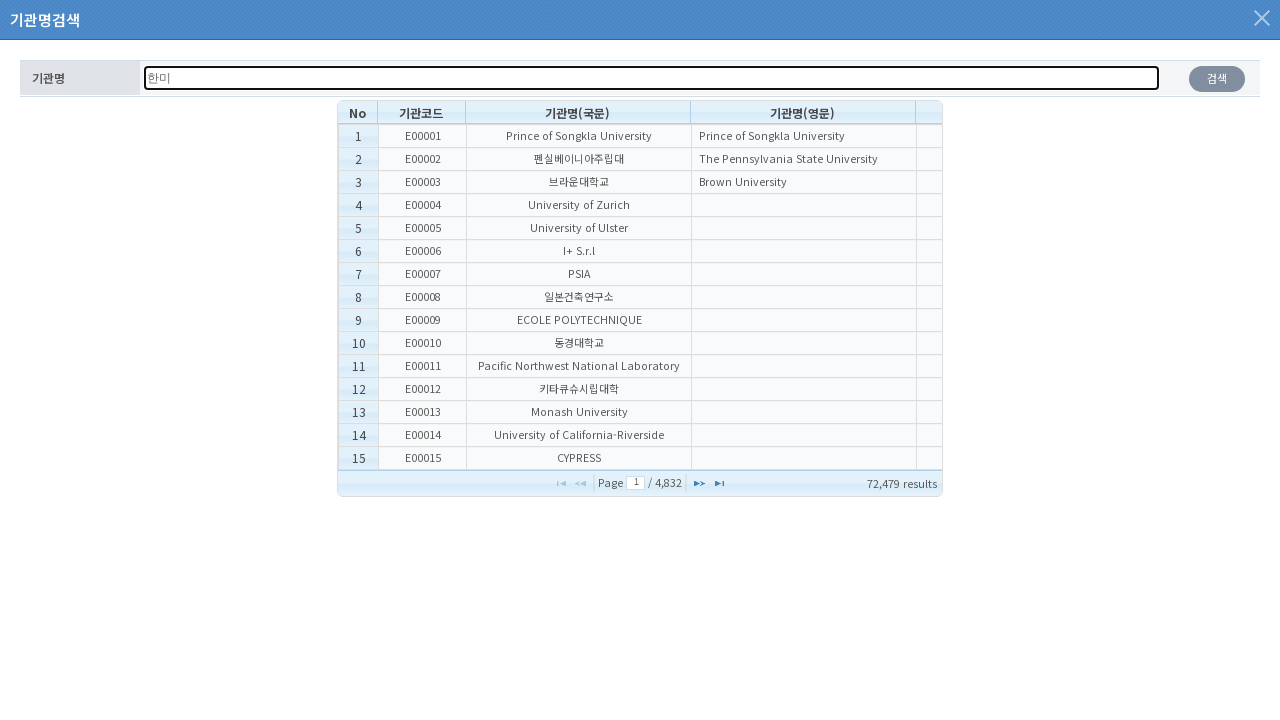

Clicked search button to search for '한미' at (1217, 78) on #search
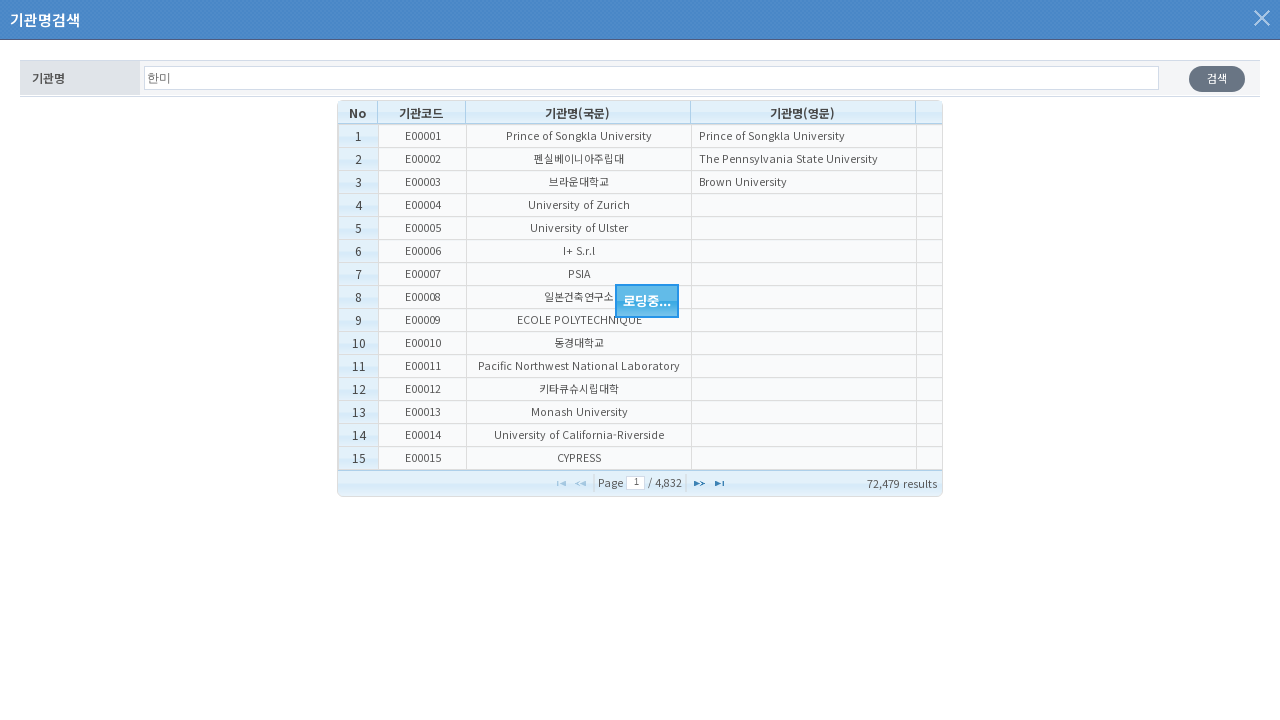

Search results loaded with paging info for term '한미'
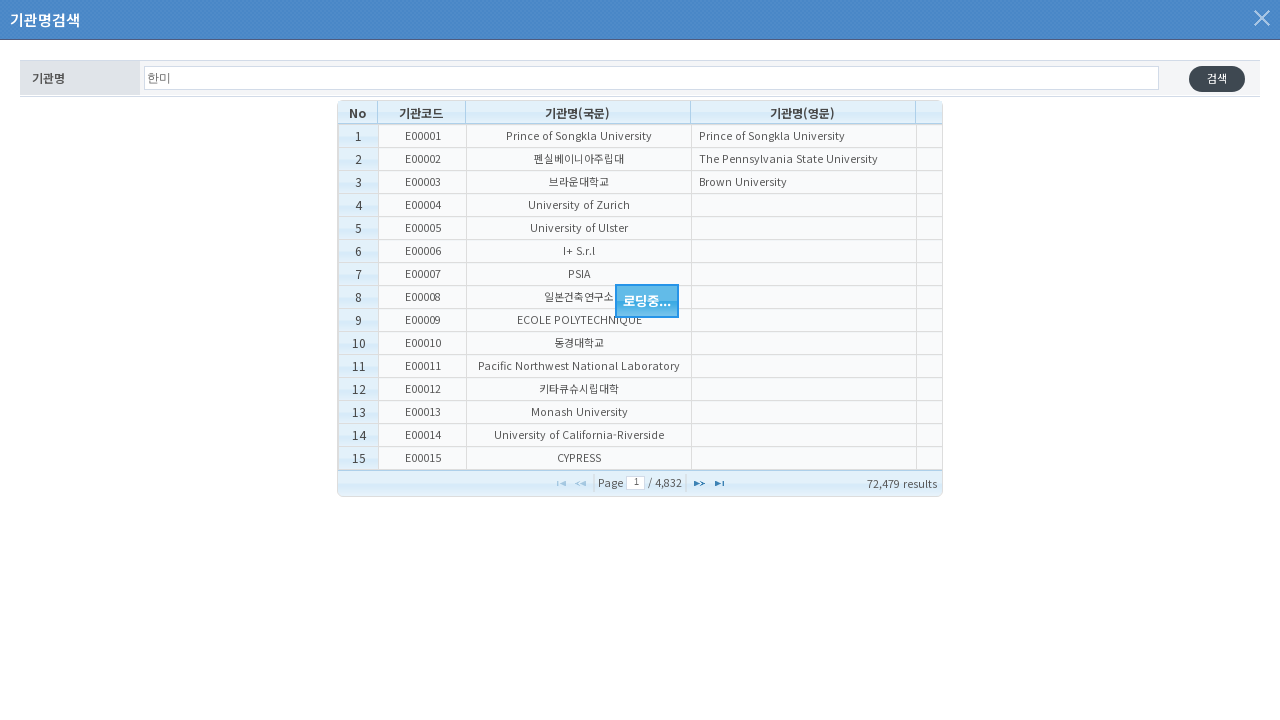

Paused 50ms before next search
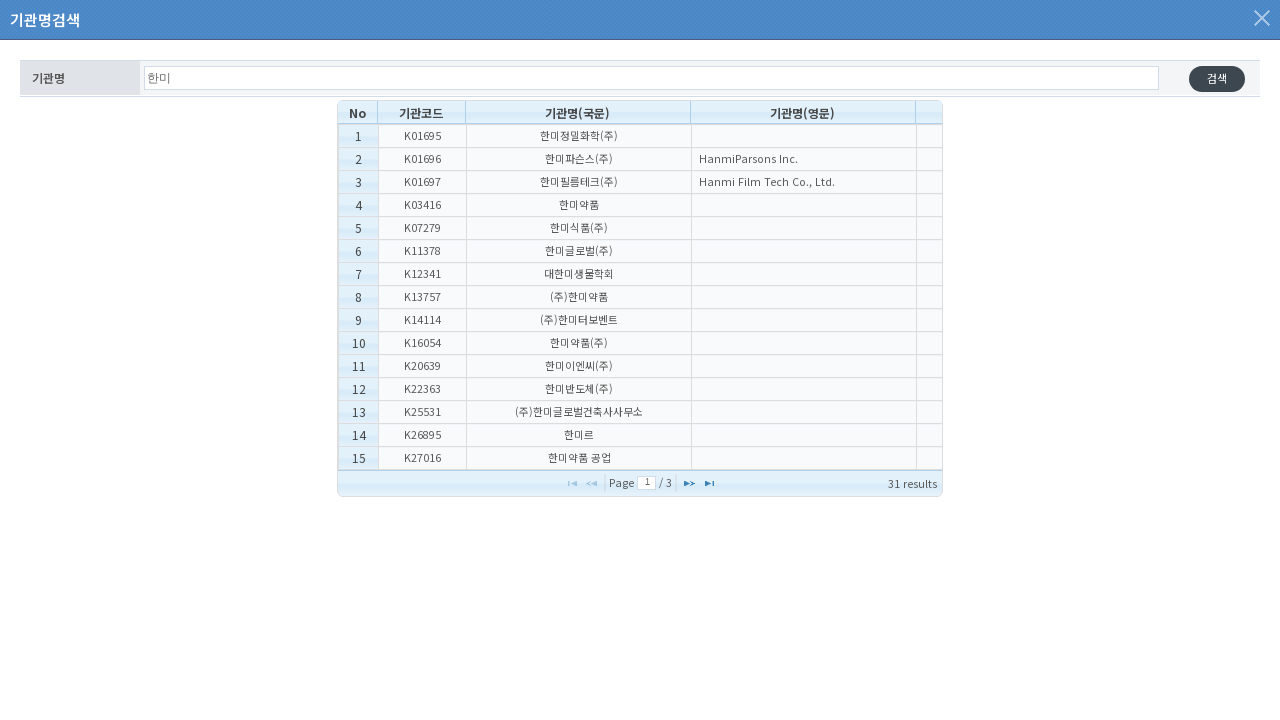

Cleared the institution name input field on #KOR_INST_NM
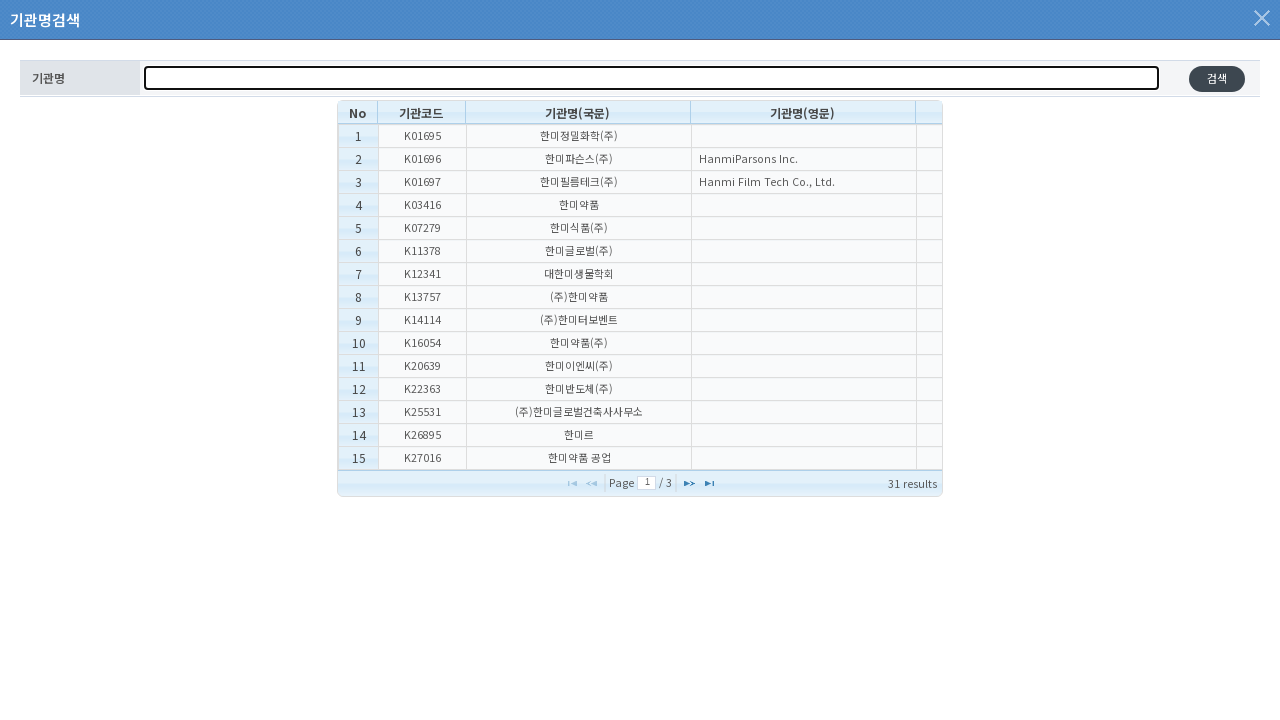

Entered search term '연합' into institution name field on #KOR_INST_NM
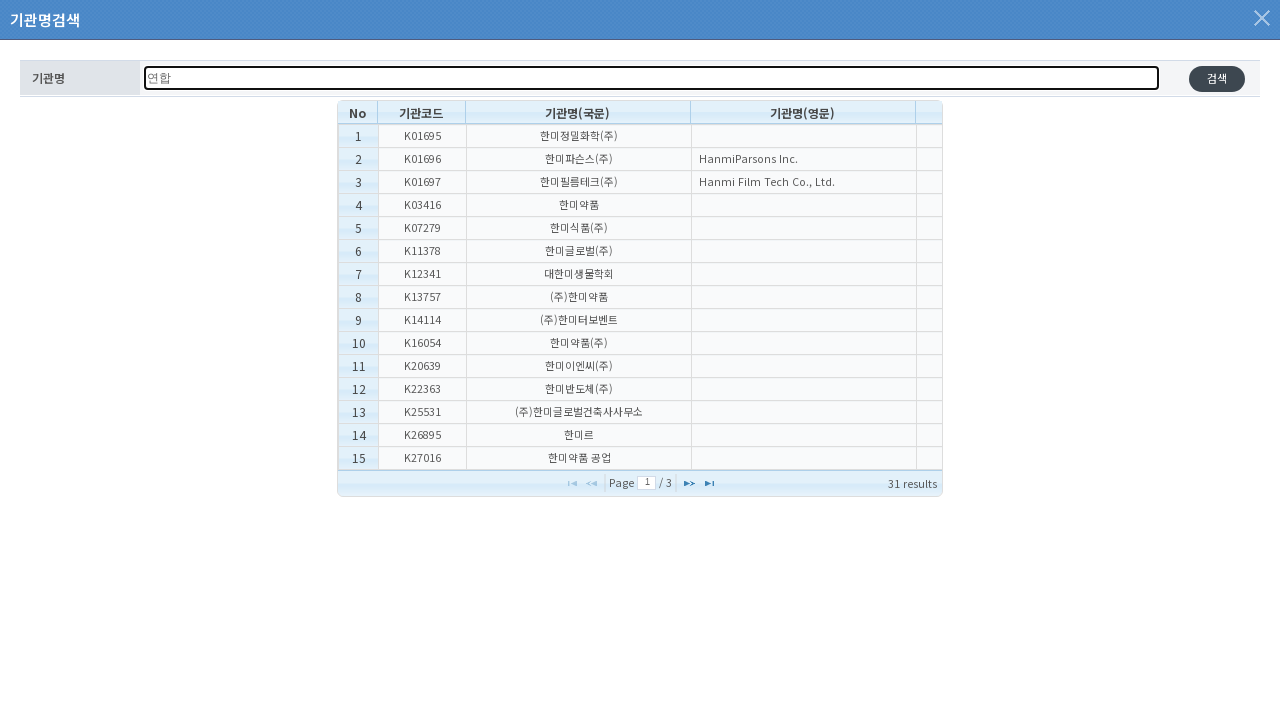

Clicked search button to search for '연합' at (1217, 78) on #search
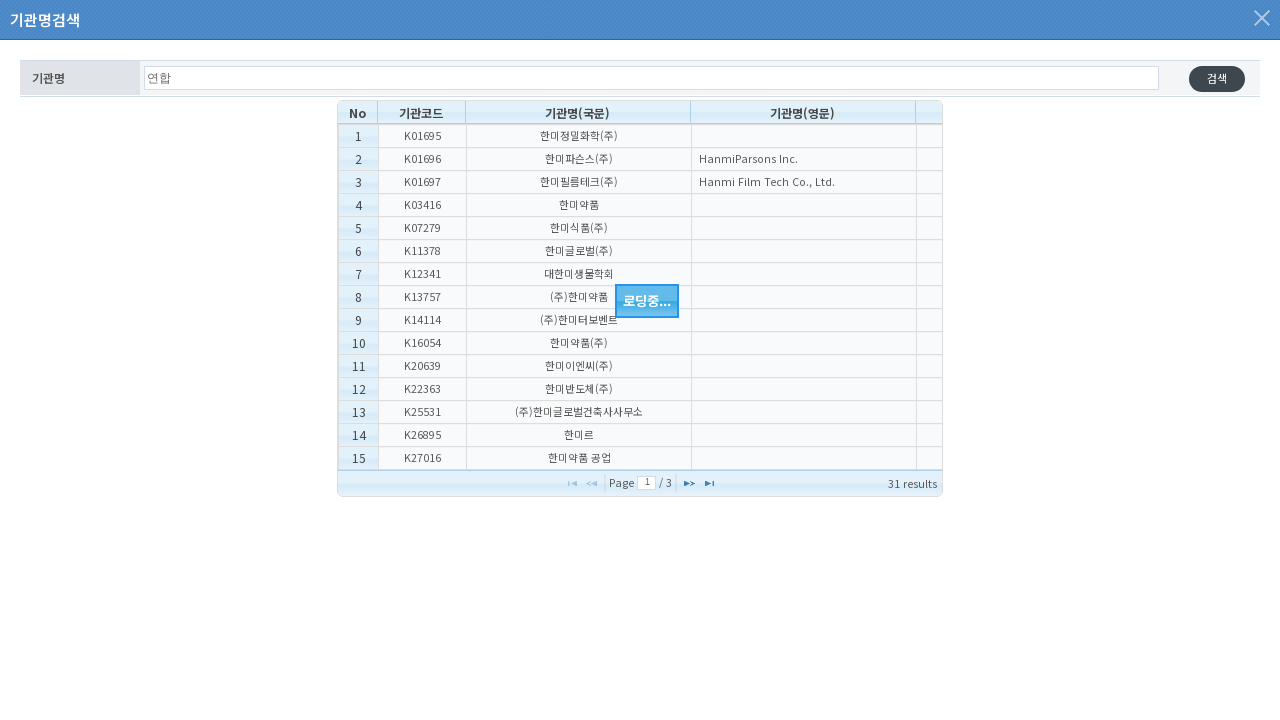

Search results loaded with paging info for term '연합'
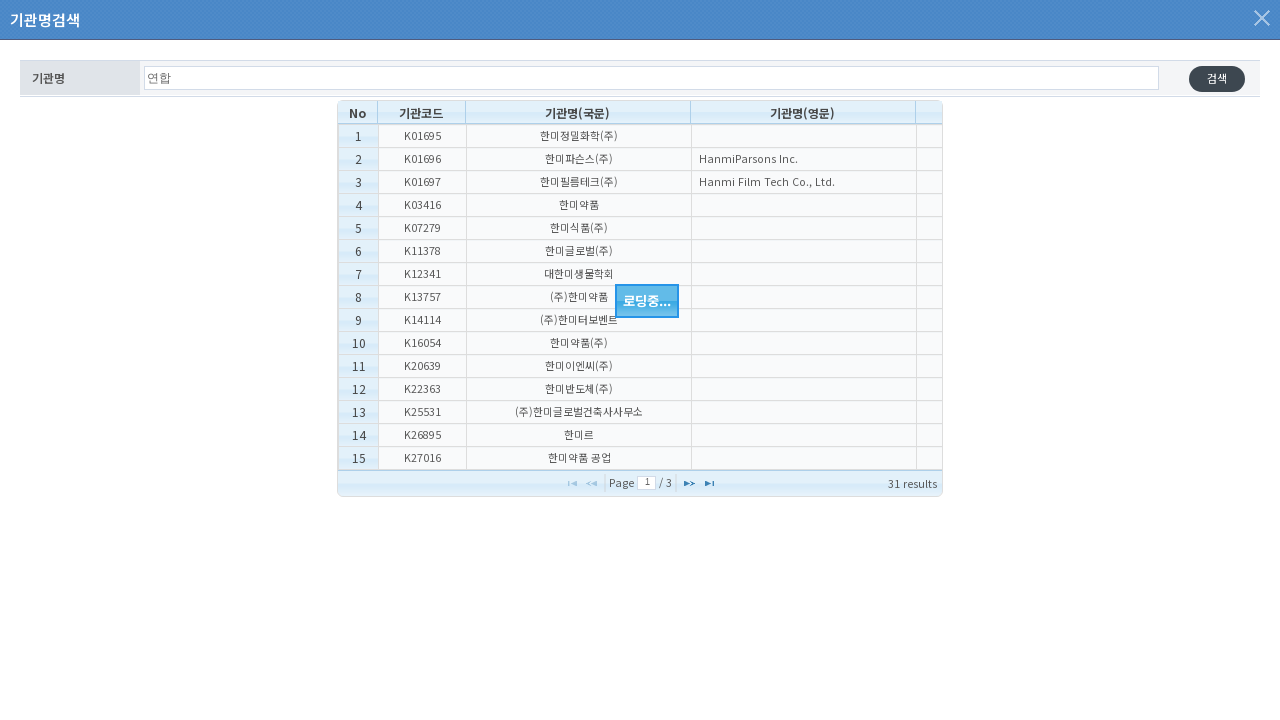

Paused 50ms before next search
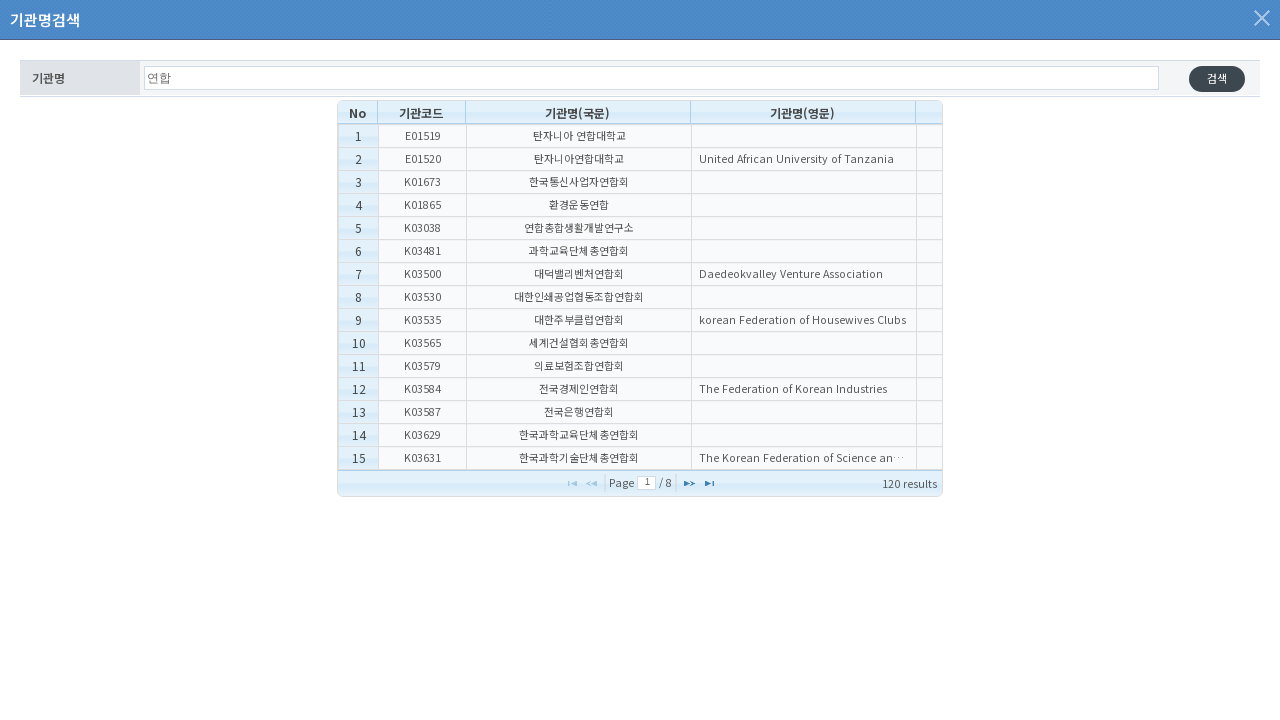

Cleared the institution name input field on #KOR_INST_NM
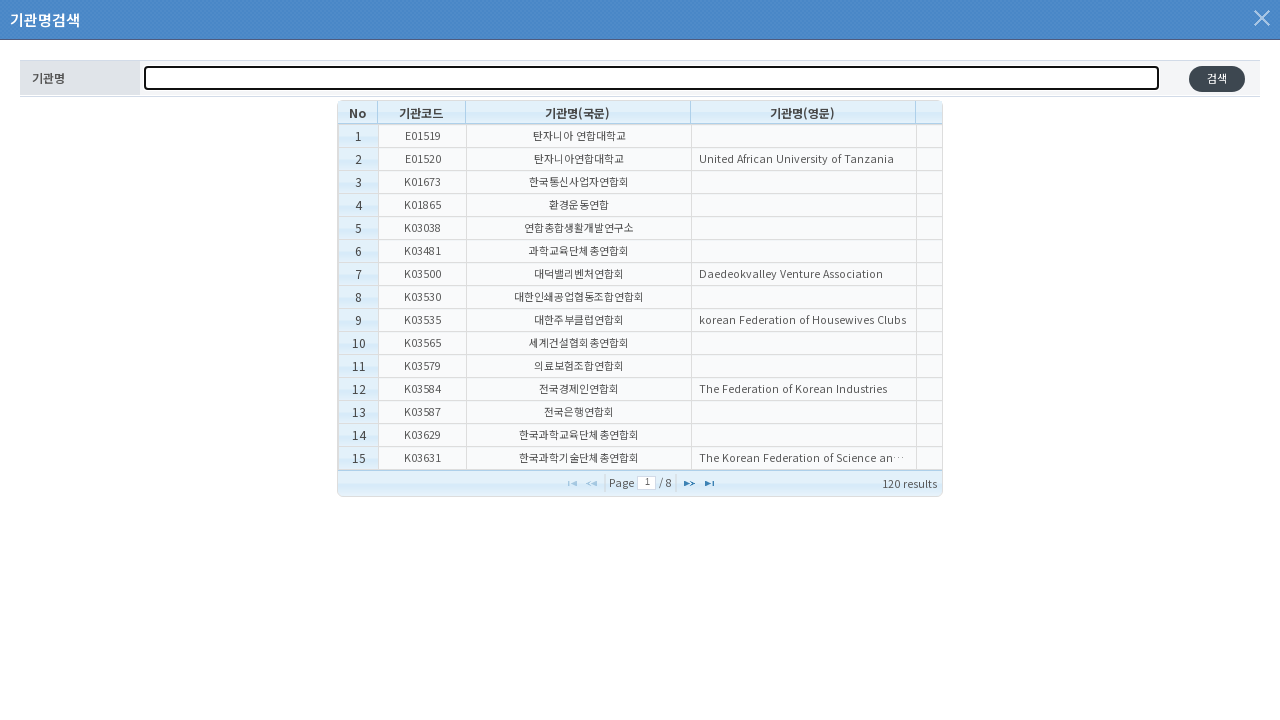

Entered search term '훈련' into institution name field on #KOR_INST_NM
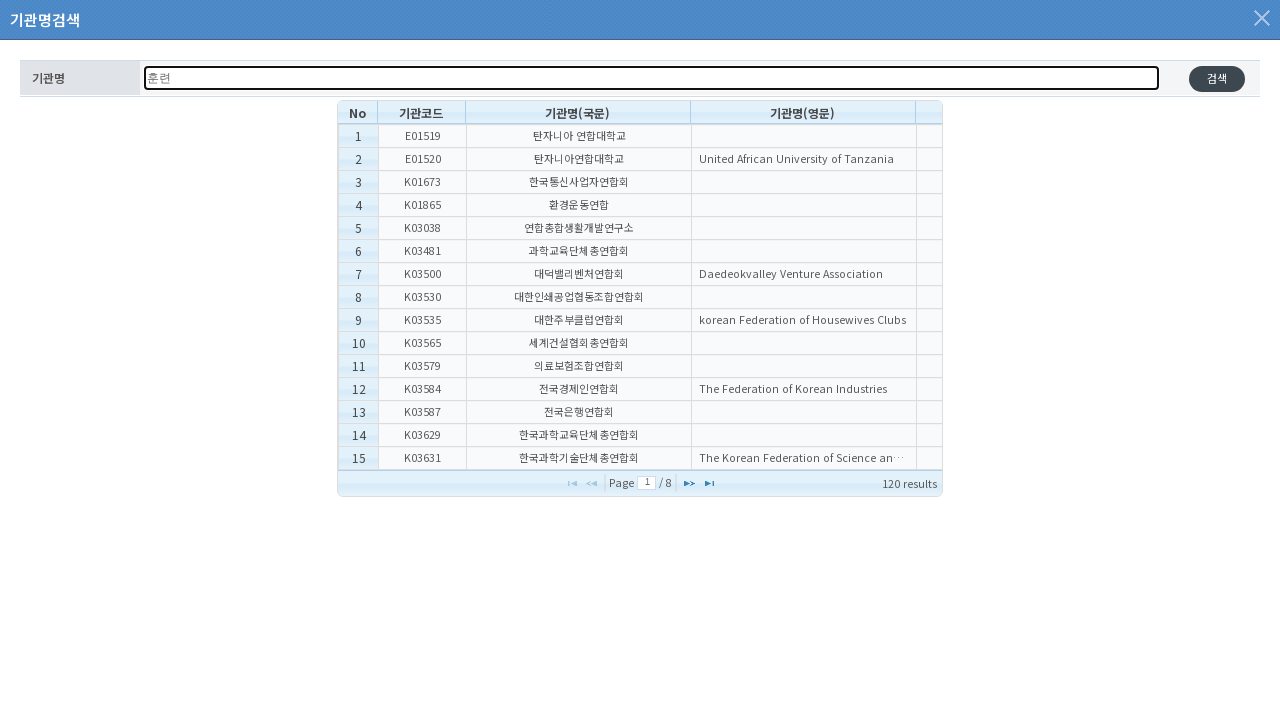

Clicked search button to search for '훈련' at (1217, 78) on #search
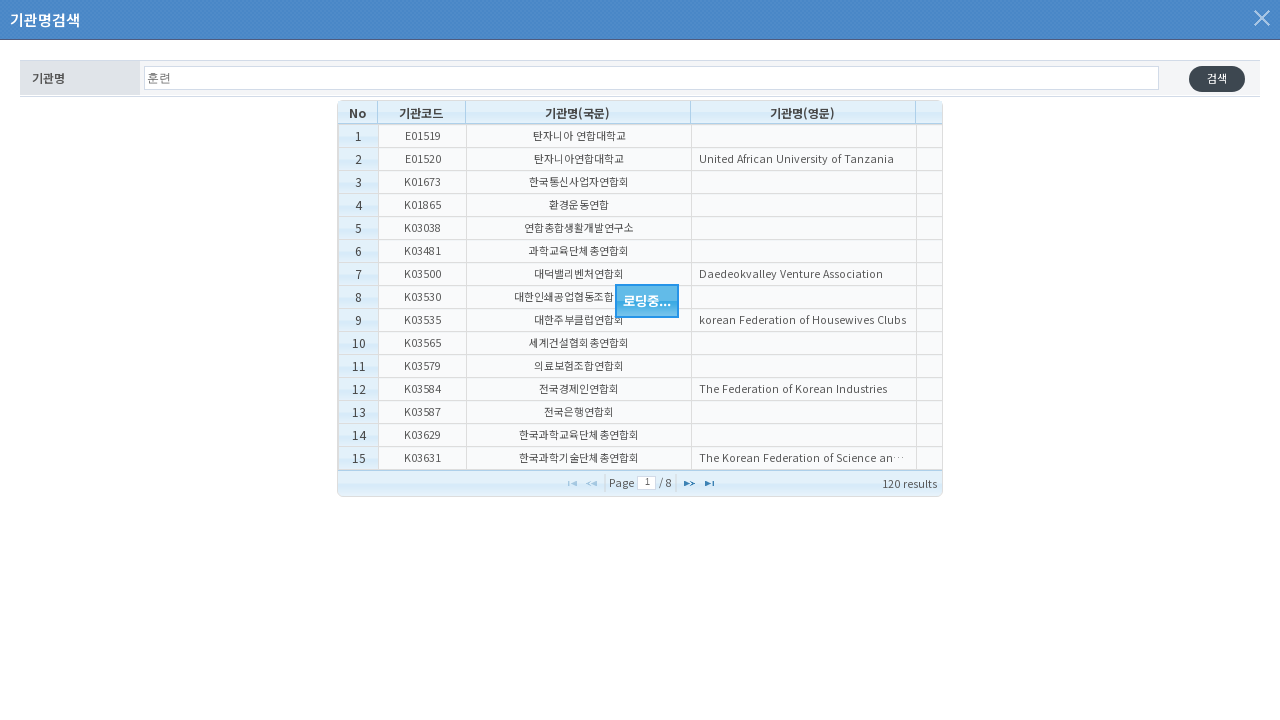

Search results loaded with paging info for term '훈련'
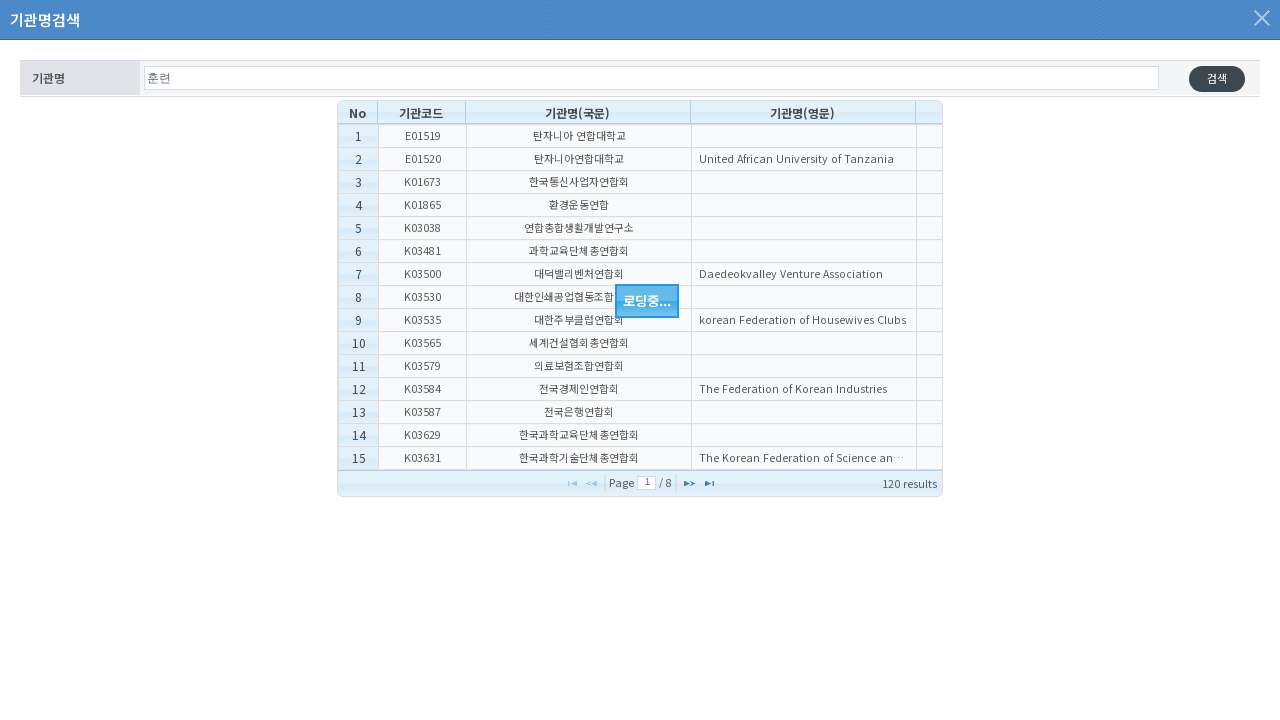

Paused 50ms before next search
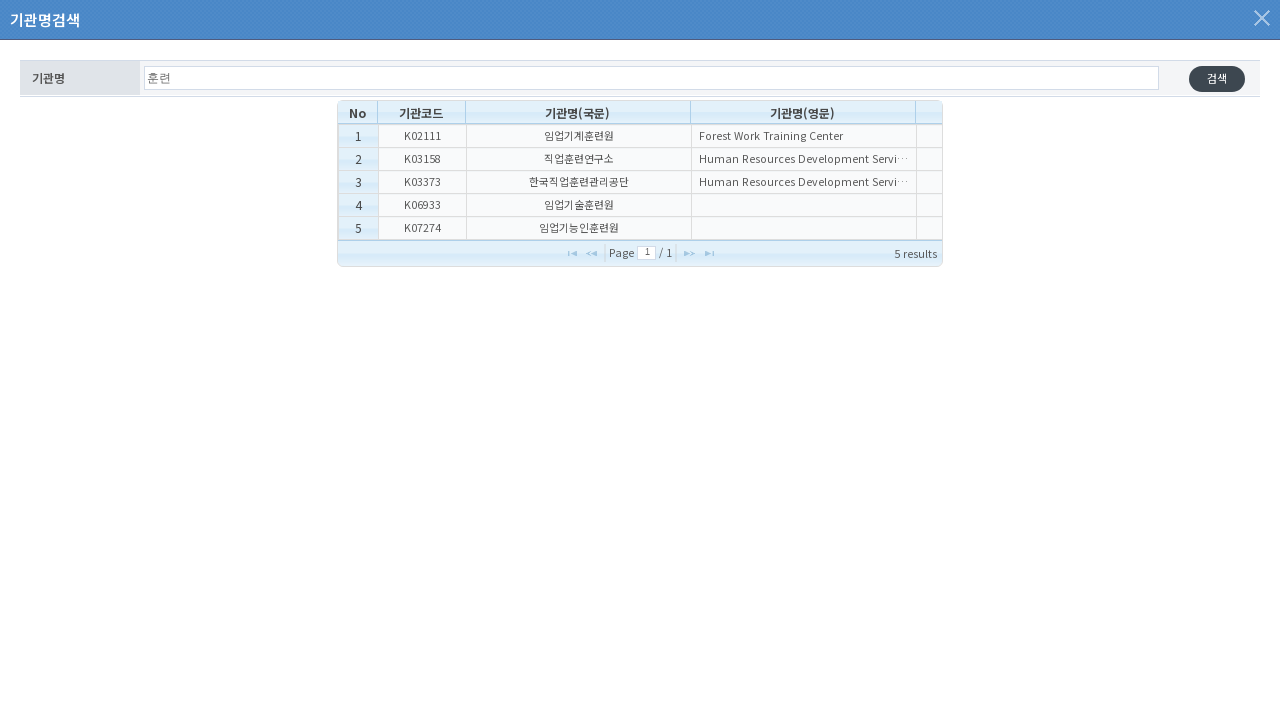

Cleared the institution name input field on #KOR_INST_NM
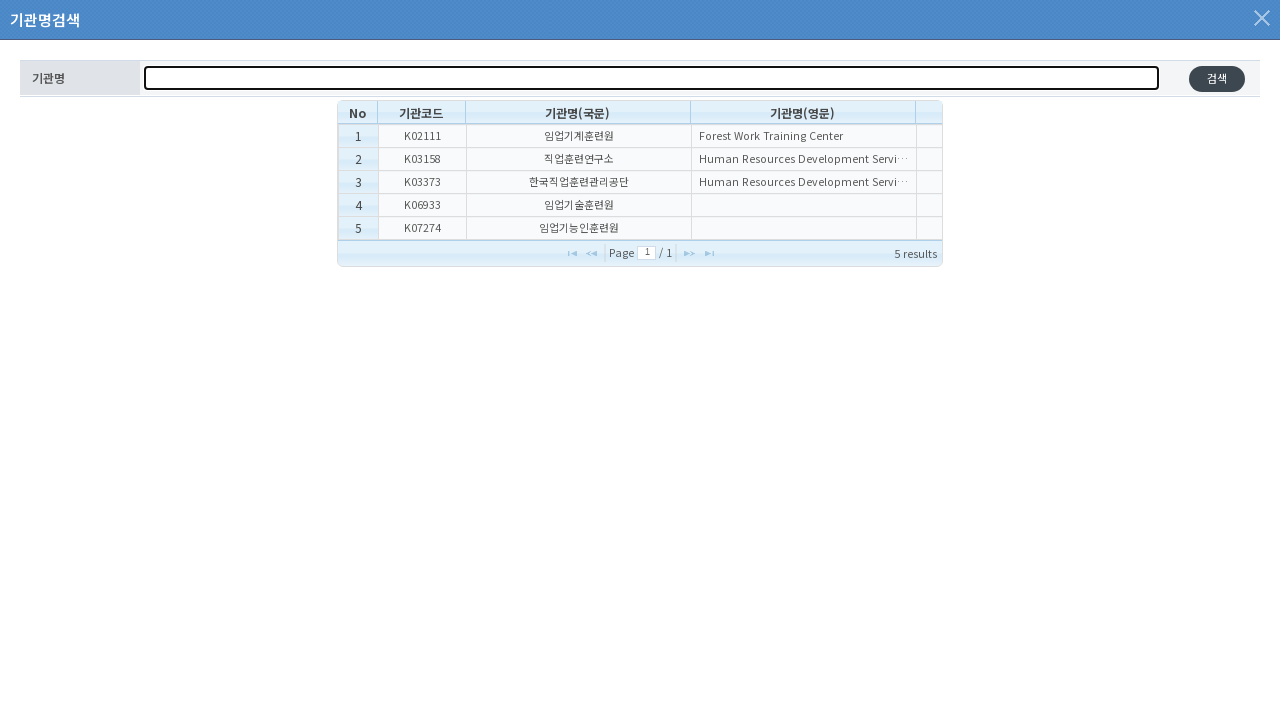

Entered search term '국방부' into institution name field on #KOR_INST_NM
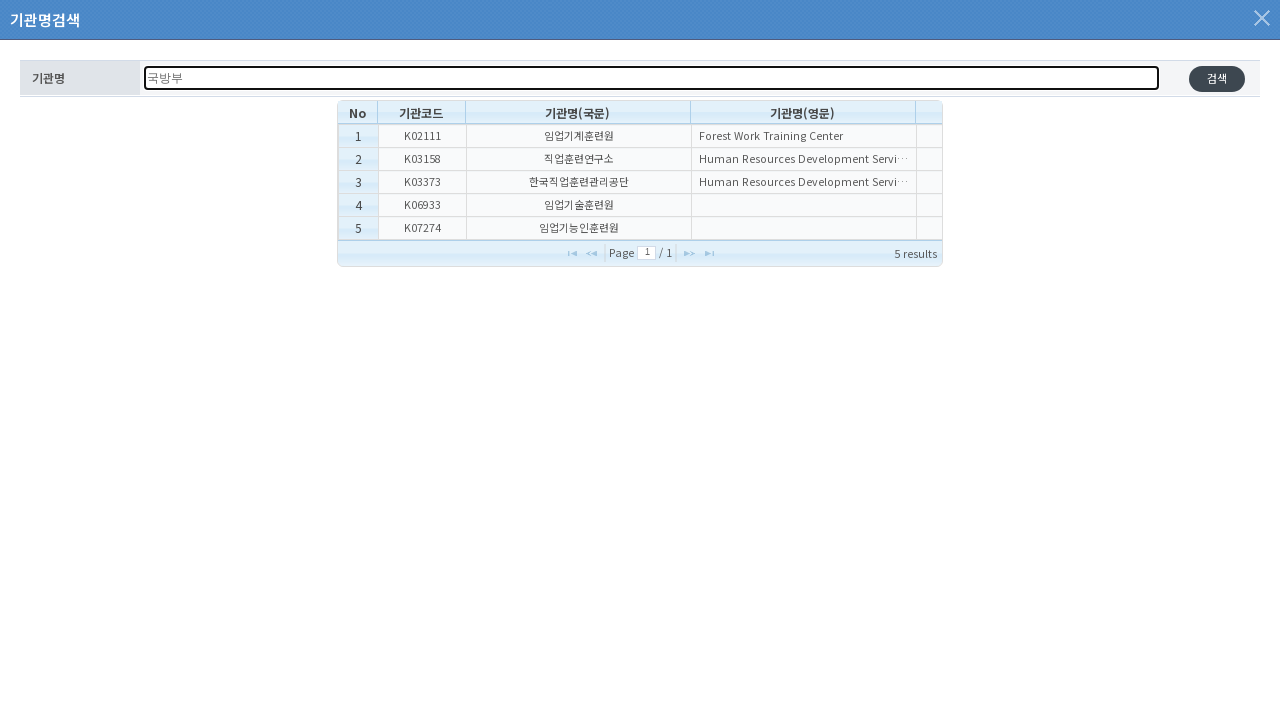

Clicked search button to search for '국방부' at (1217, 78) on #search
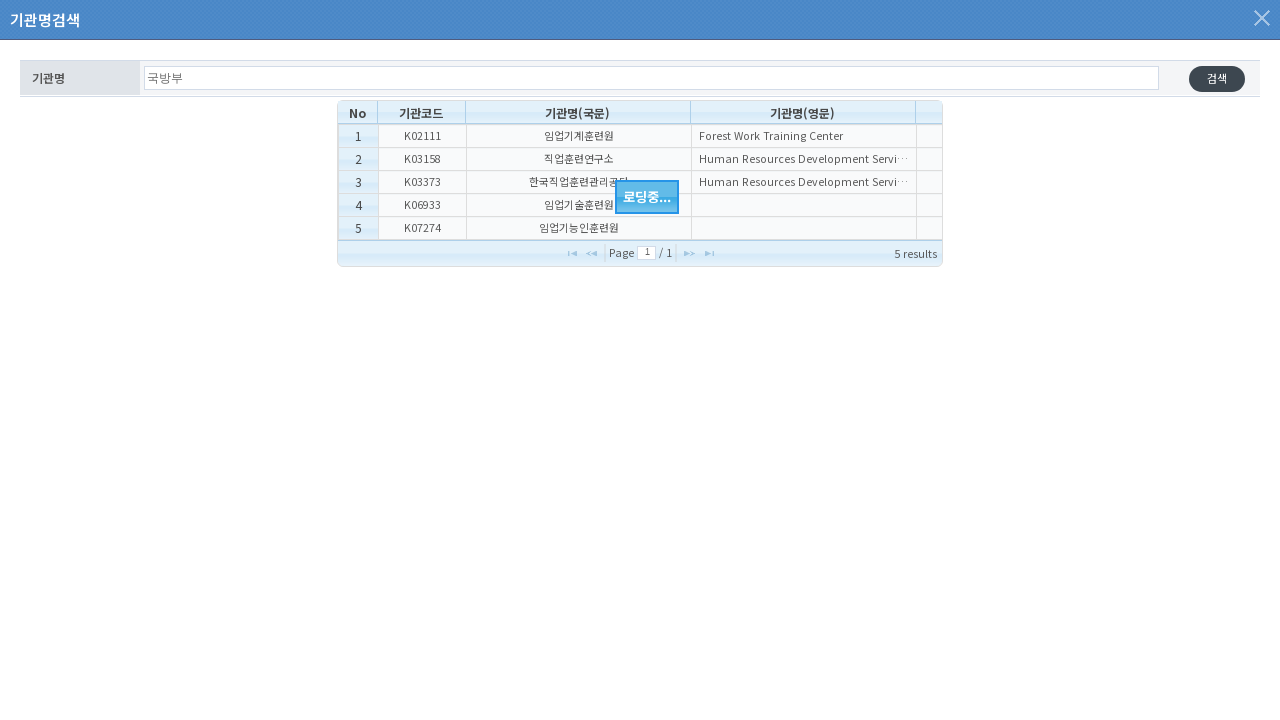

Search results loaded with paging info for term '국방부'
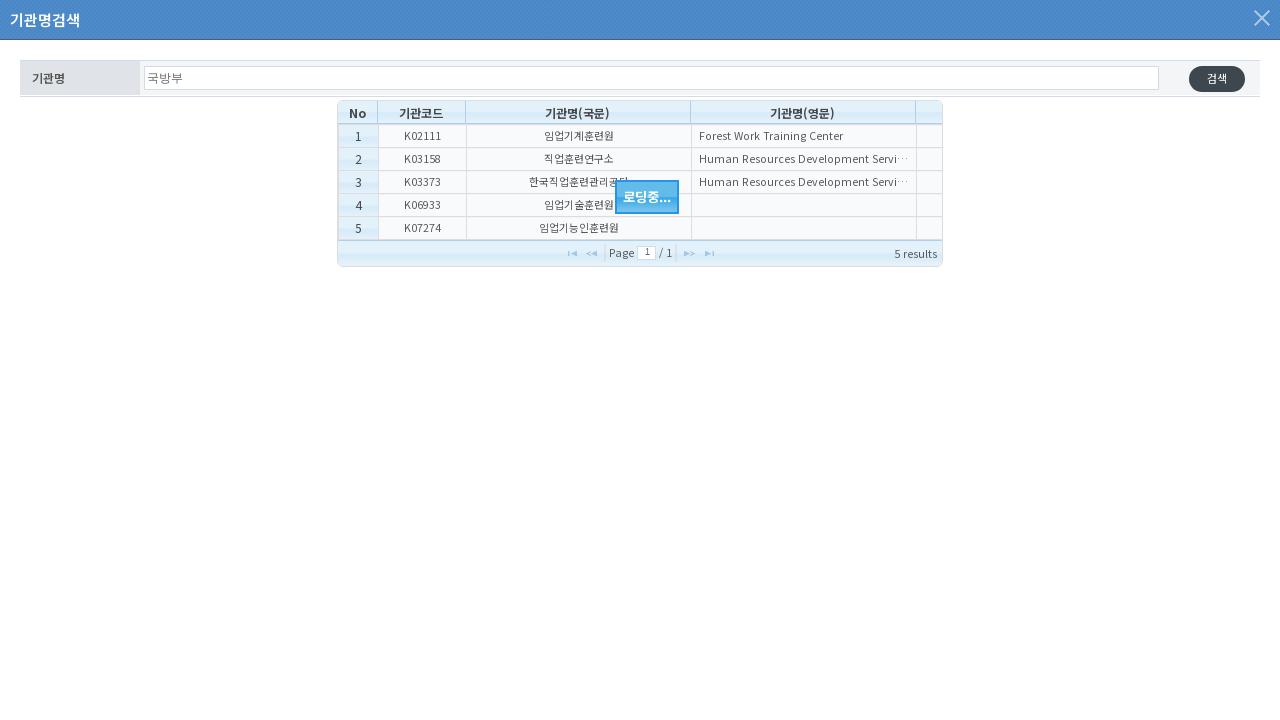

Paused 50ms before next search
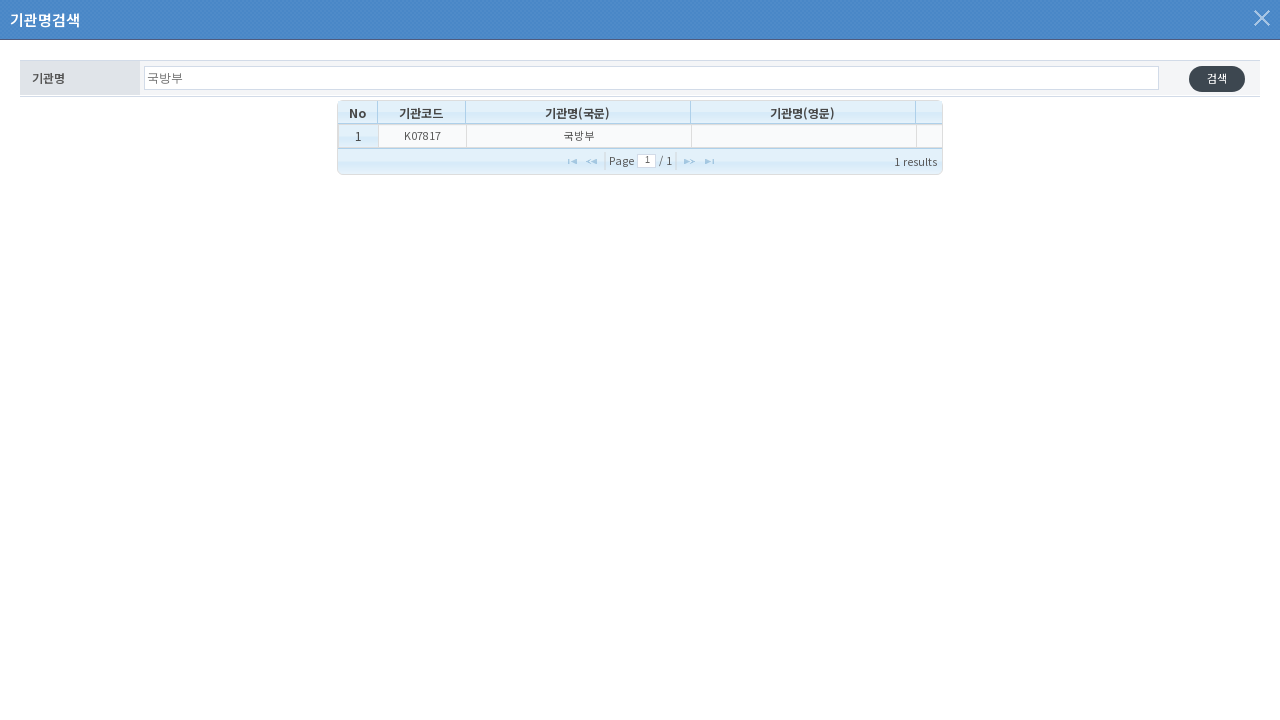

Cleared the institution name input field on #KOR_INST_NM
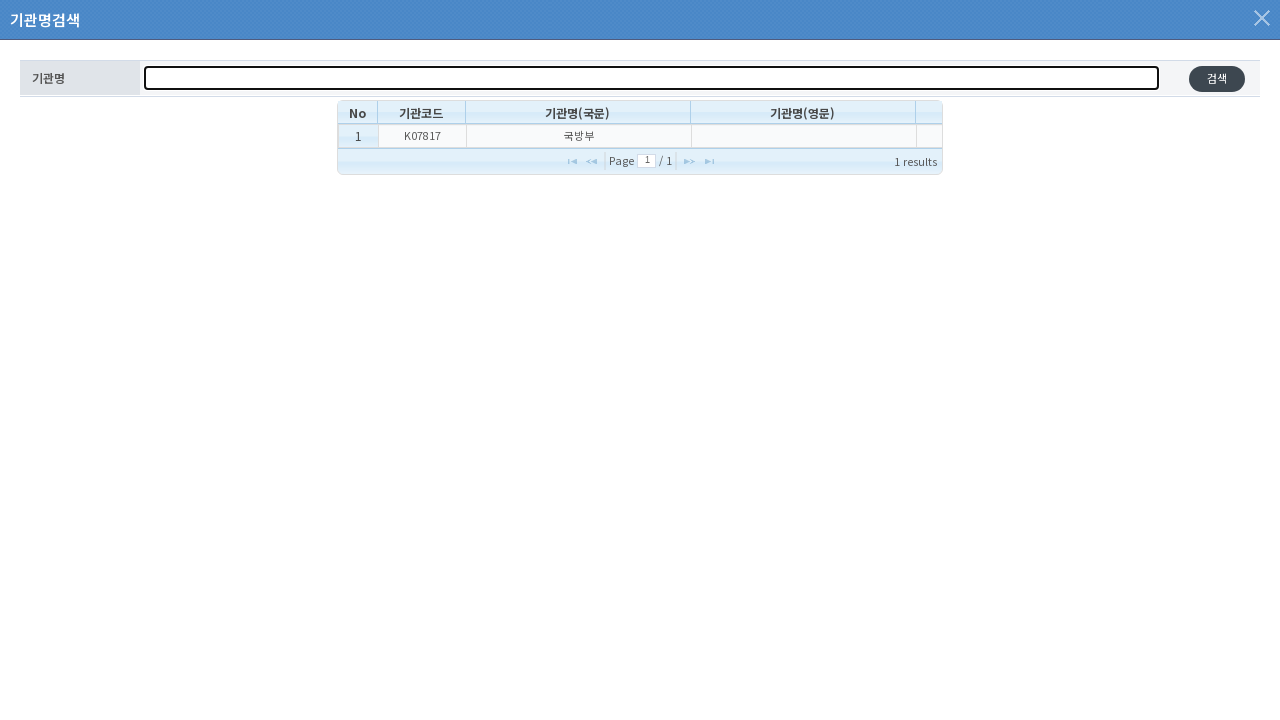

Entered search term '코로나' into institution name field on #KOR_INST_NM
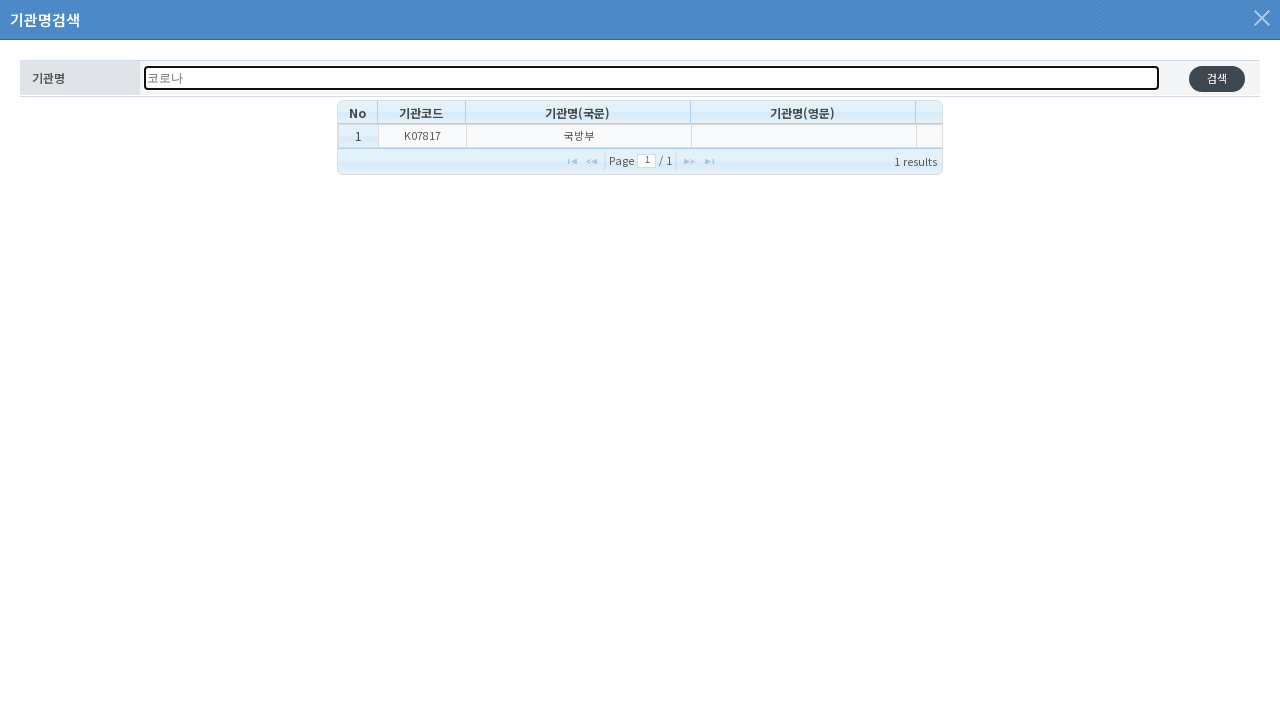

Clicked search button to search for '코로나' at (1217, 78) on #search
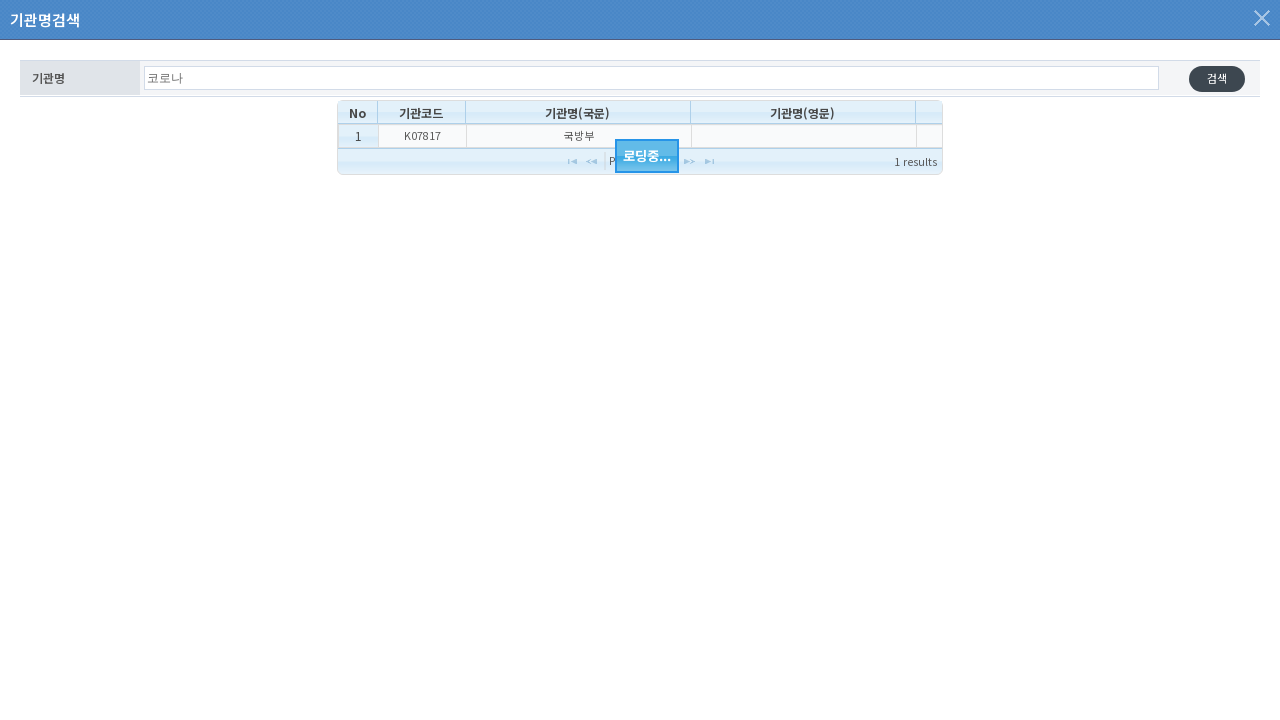

Search results loaded with paging info for term '코로나'
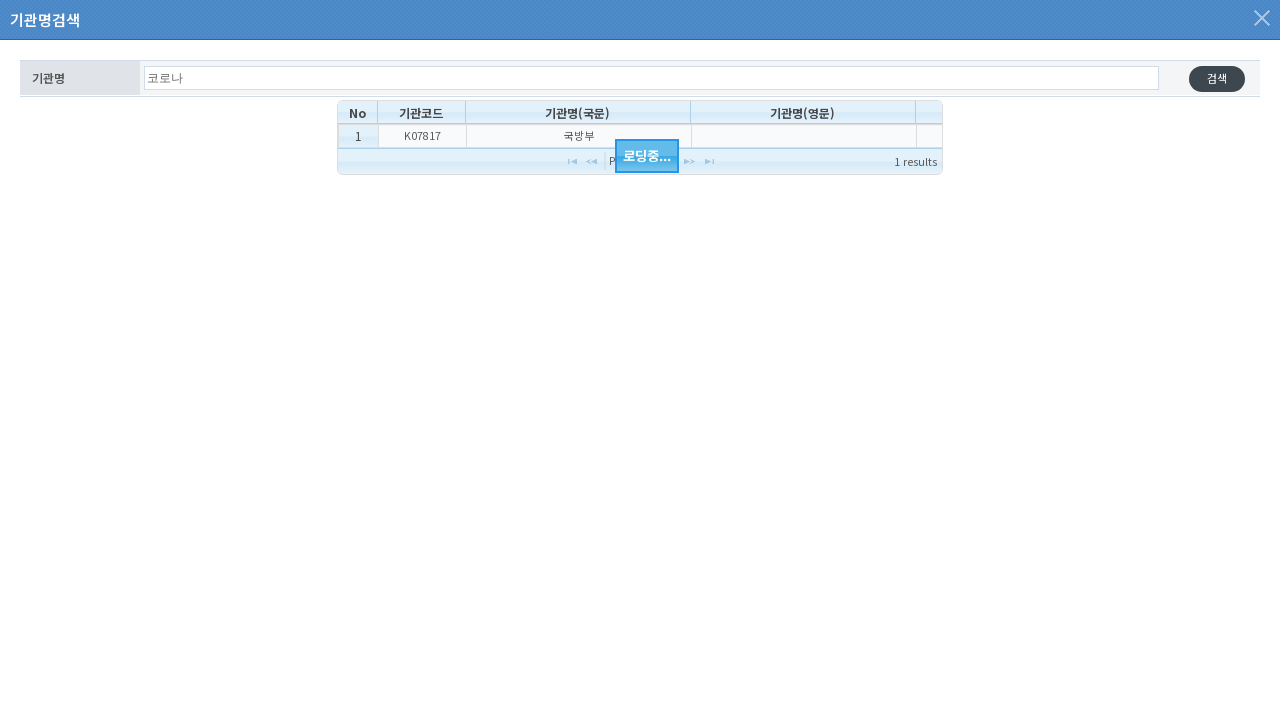

Paused 50ms before next search
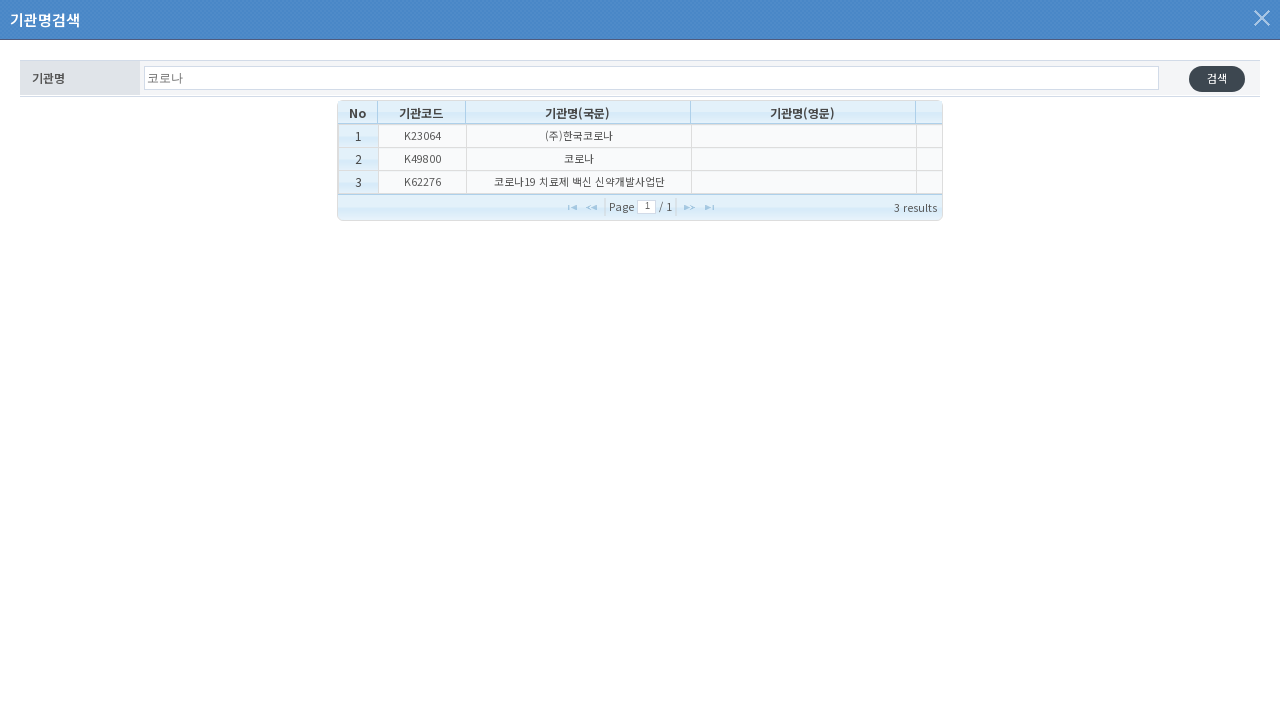

Cleared the institution name input field on #KOR_INST_NM
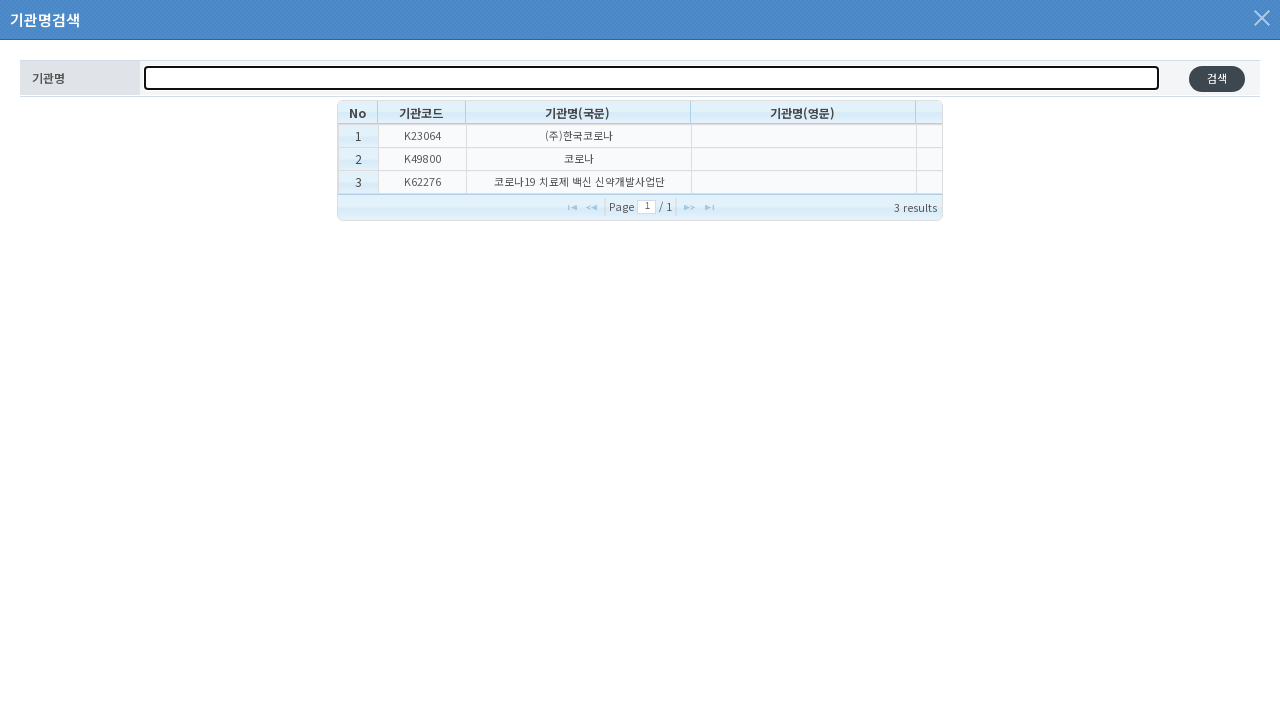

Entered search term '서울' into institution name field on #KOR_INST_NM
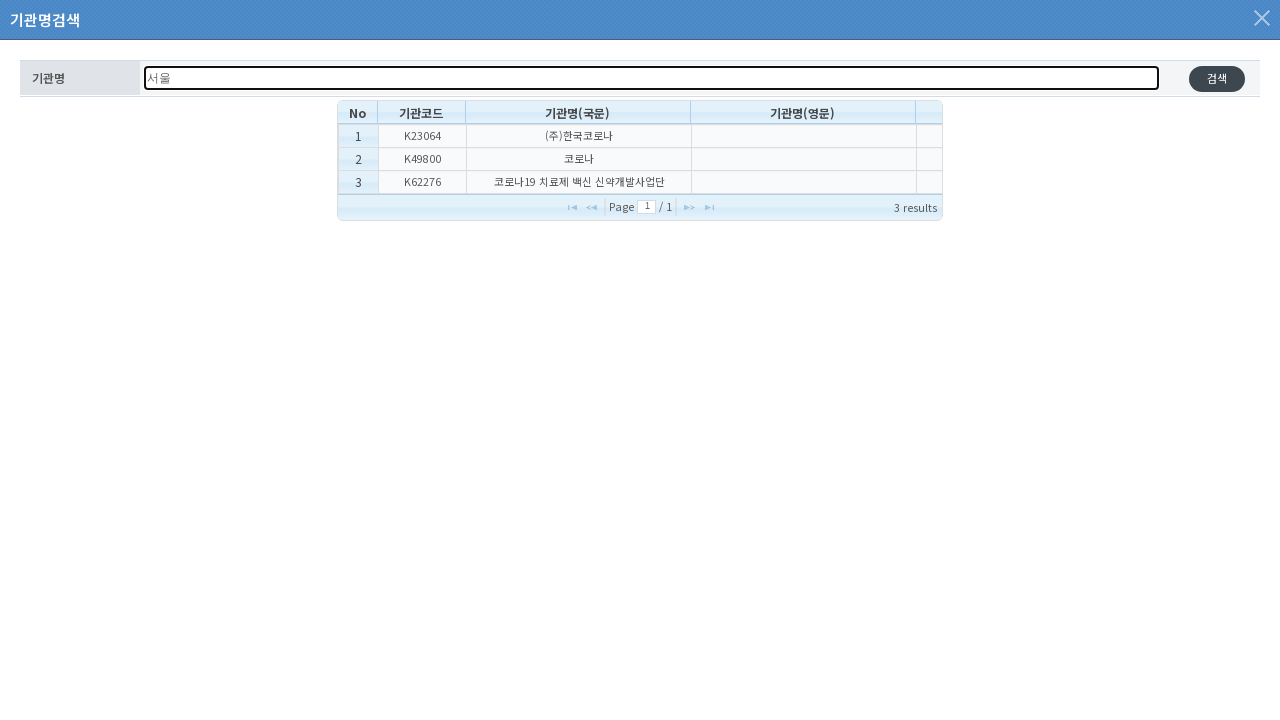

Clicked search button to search for '서울' at (1217, 78) on #search
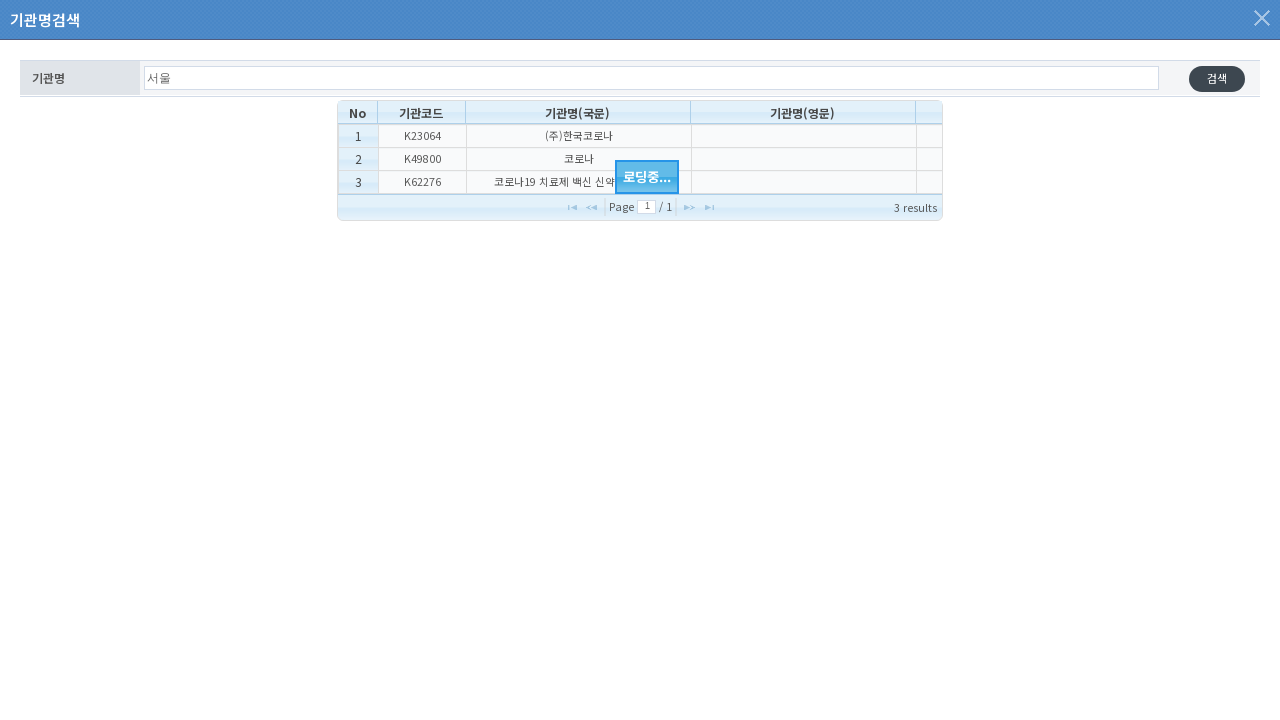

Search results loaded with paging info for term '서울'
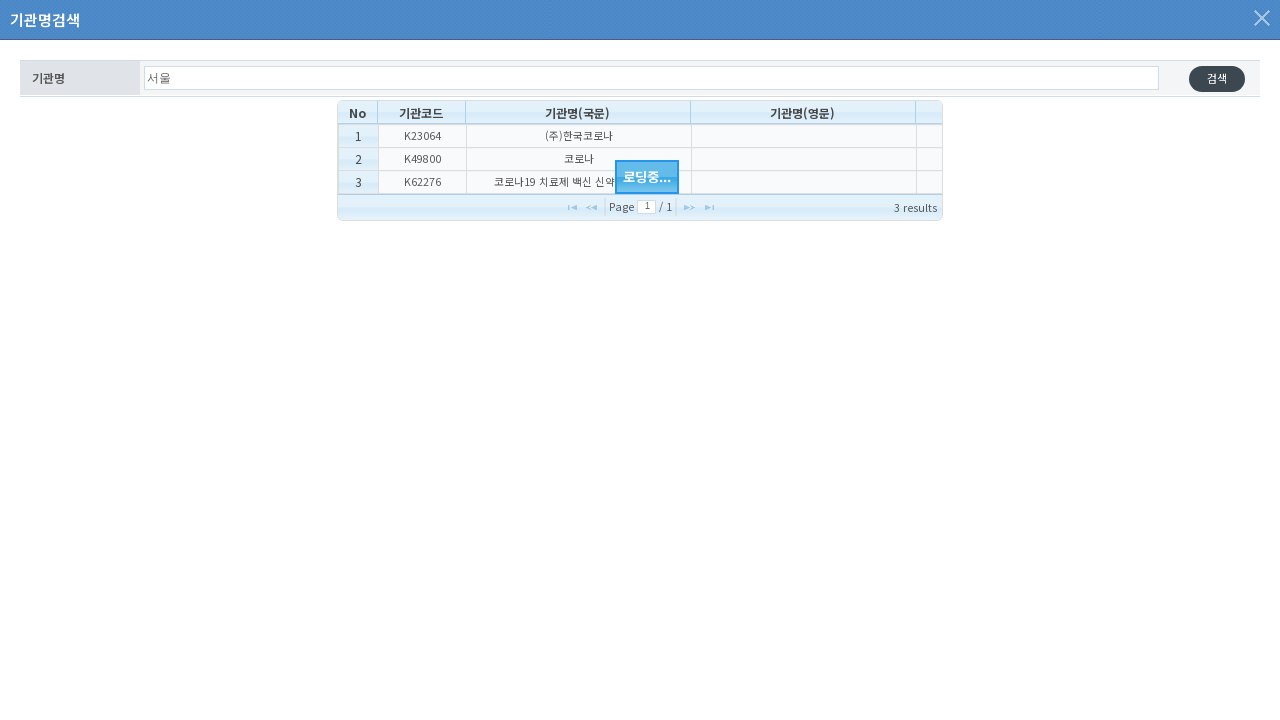

Paused 50ms before next search
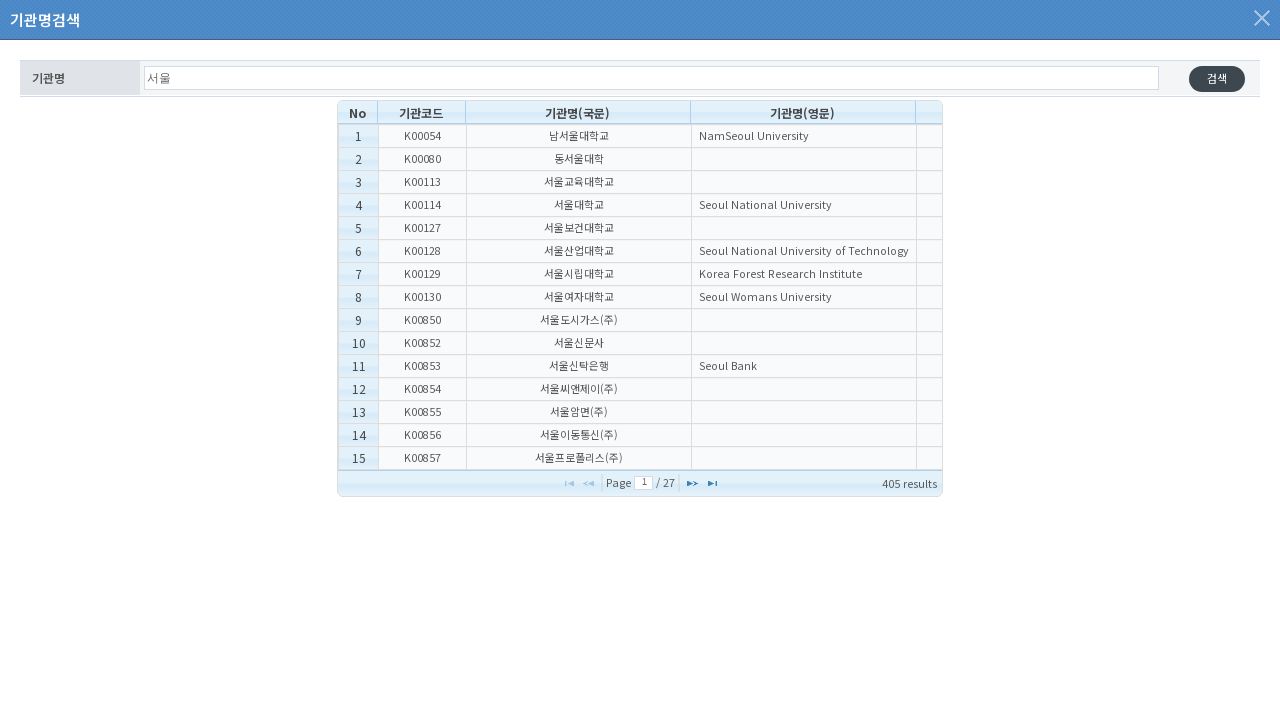

Cleared the institution name input field on #KOR_INST_NM
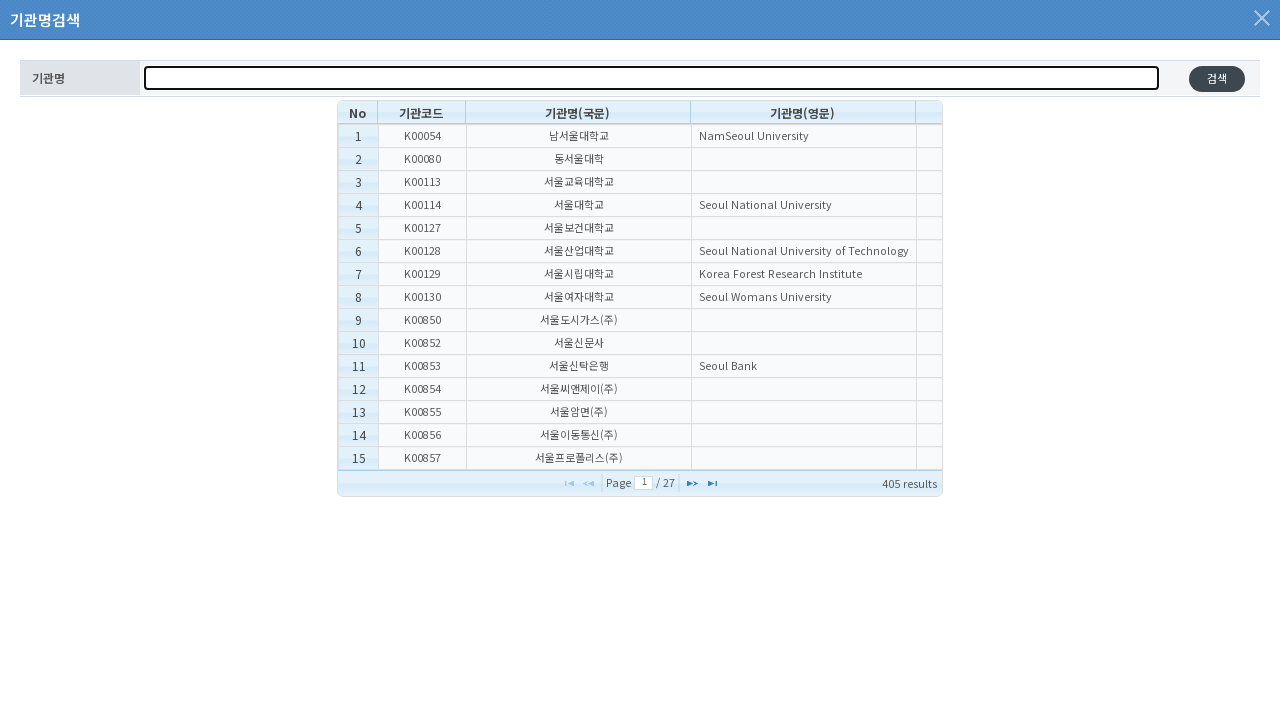

Entered search term '미국' into institution name field on #KOR_INST_NM
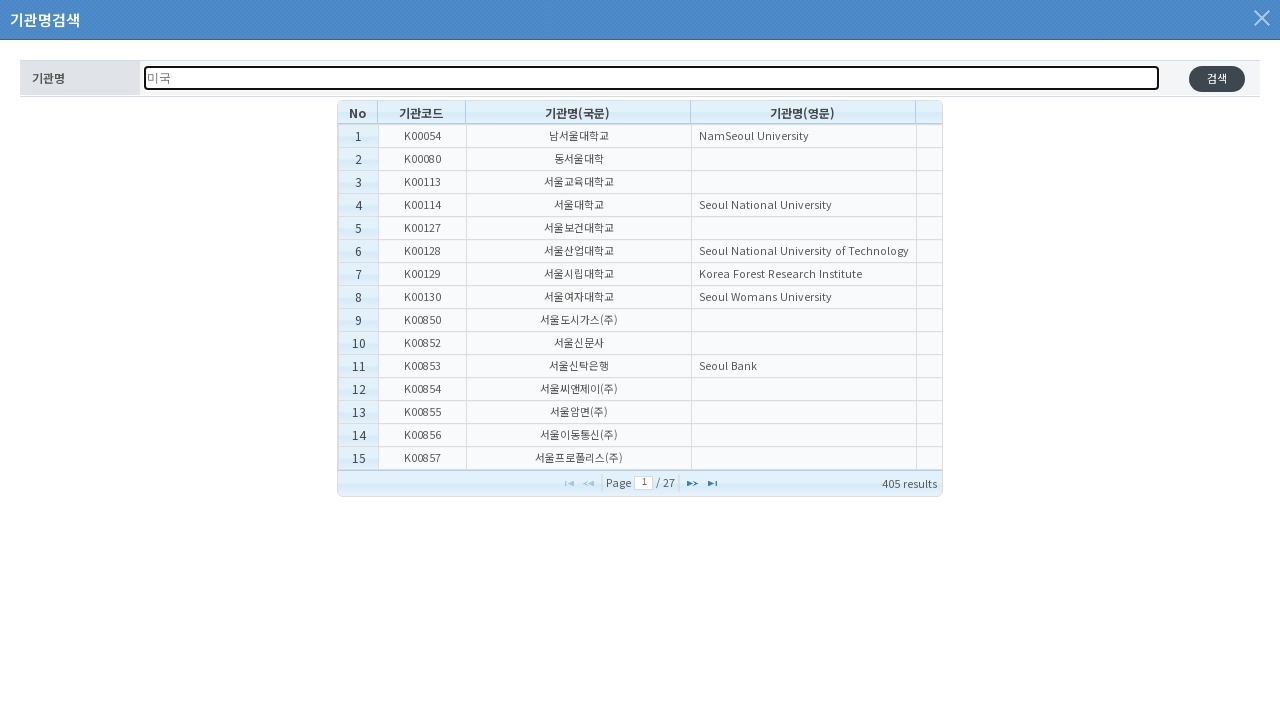

Clicked search button to search for '미국' at (1217, 78) on #search
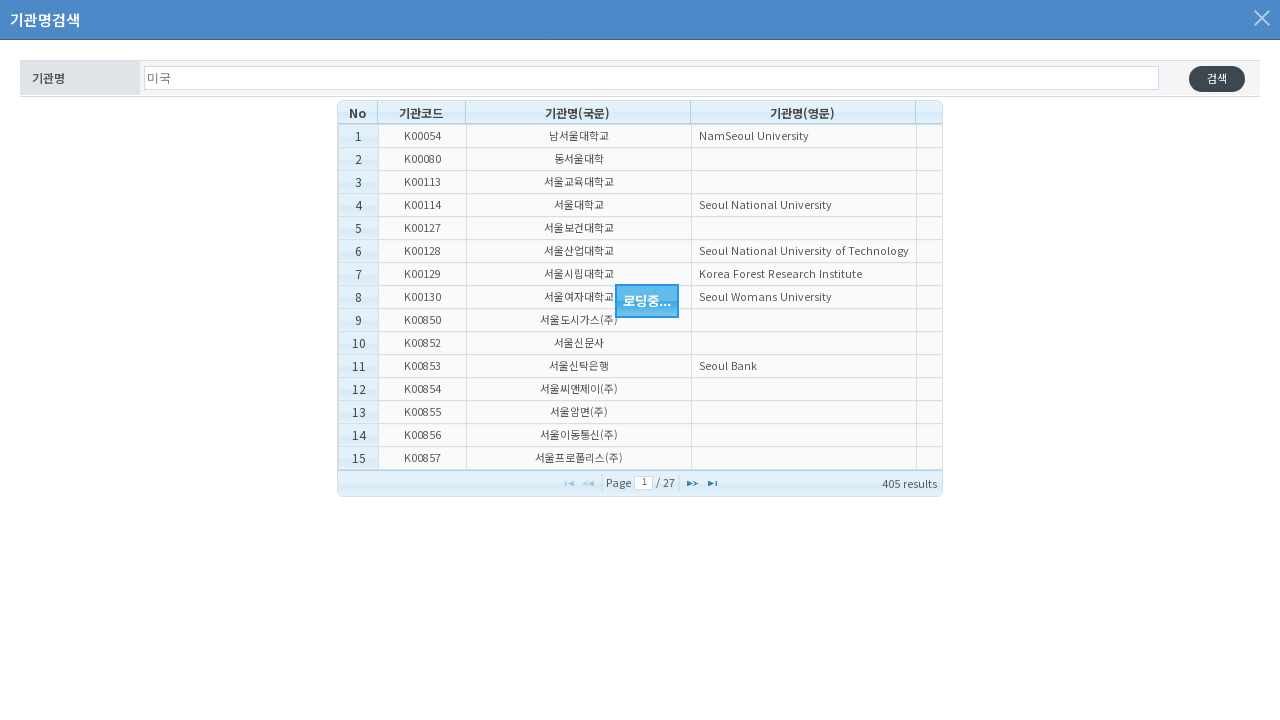

Search results loaded with paging info for term '미국'
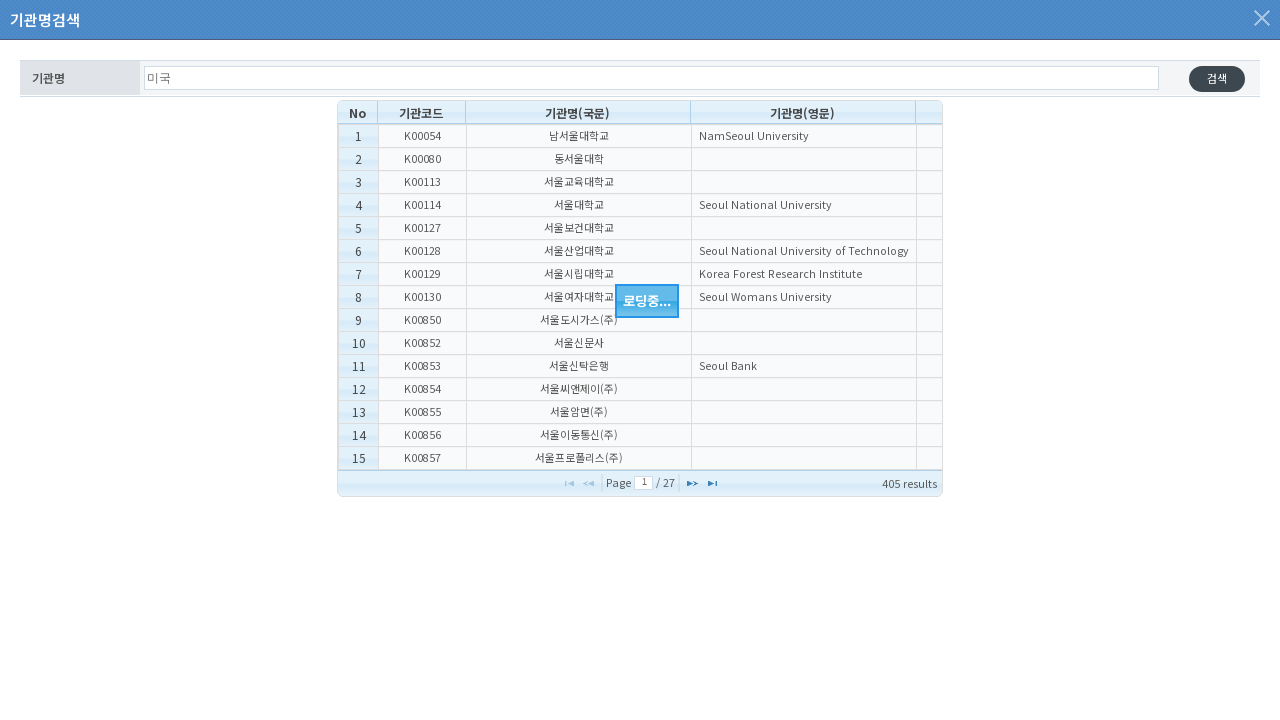

Paused 50ms before next search
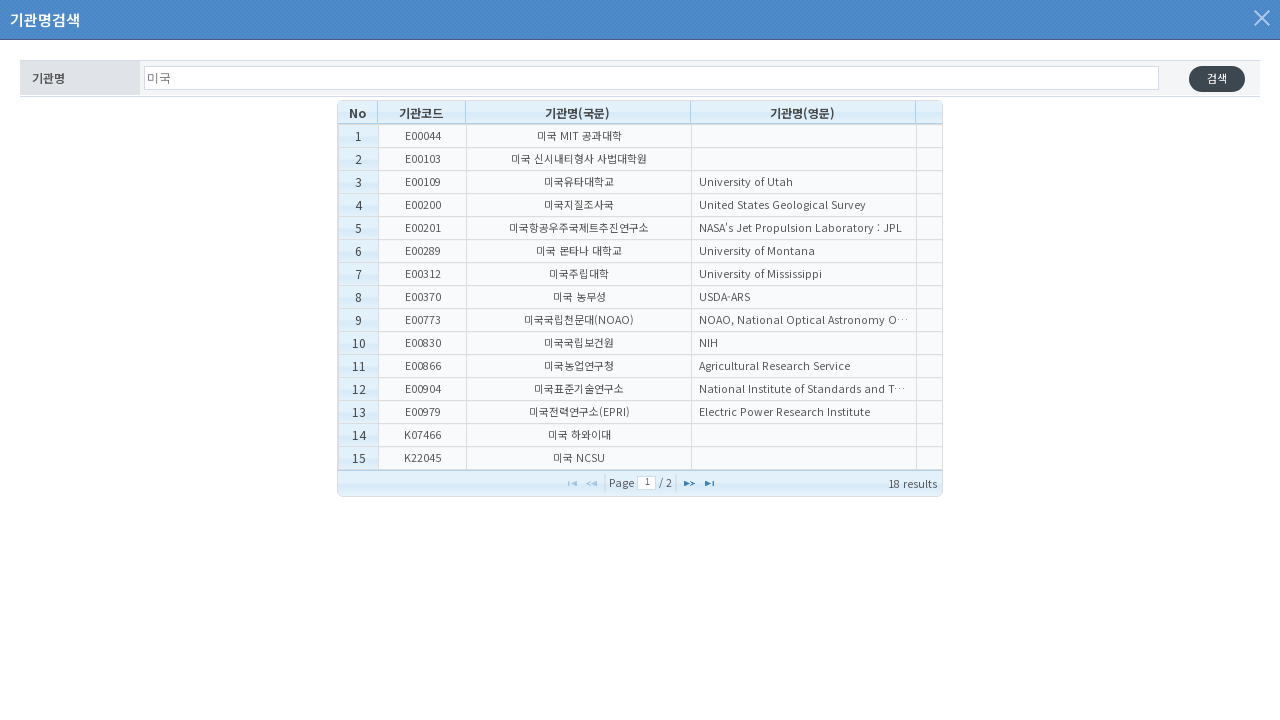

Cleared the institution name input field on #KOR_INST_NM
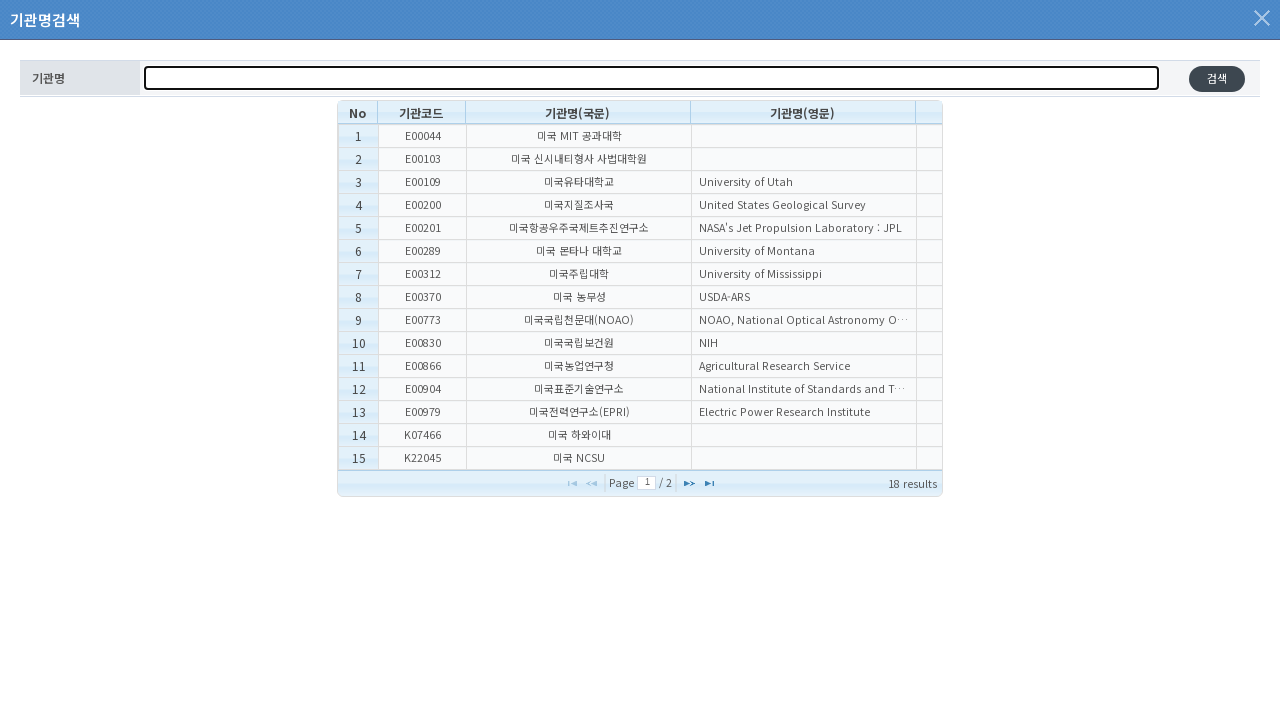

Entered search term '한국' into institution name field on #KOR_INST_NM
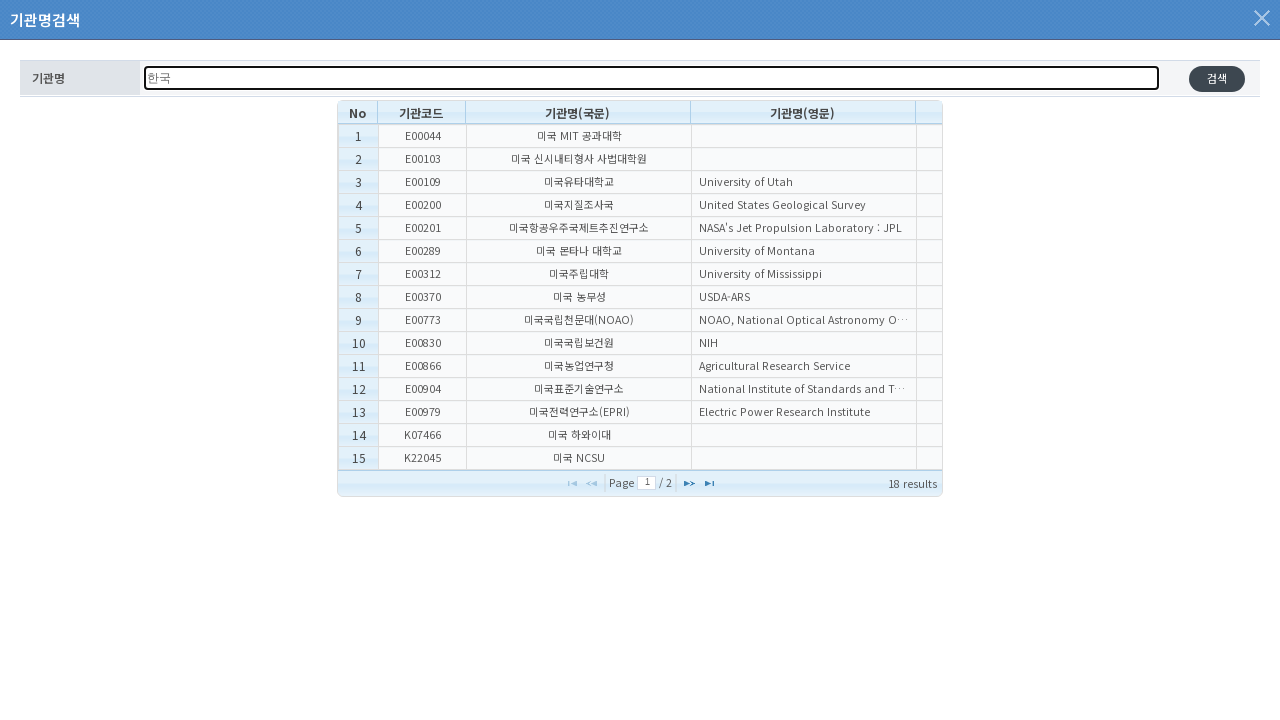

Clicked search button to search for '한국' at (1217, 78) on #search
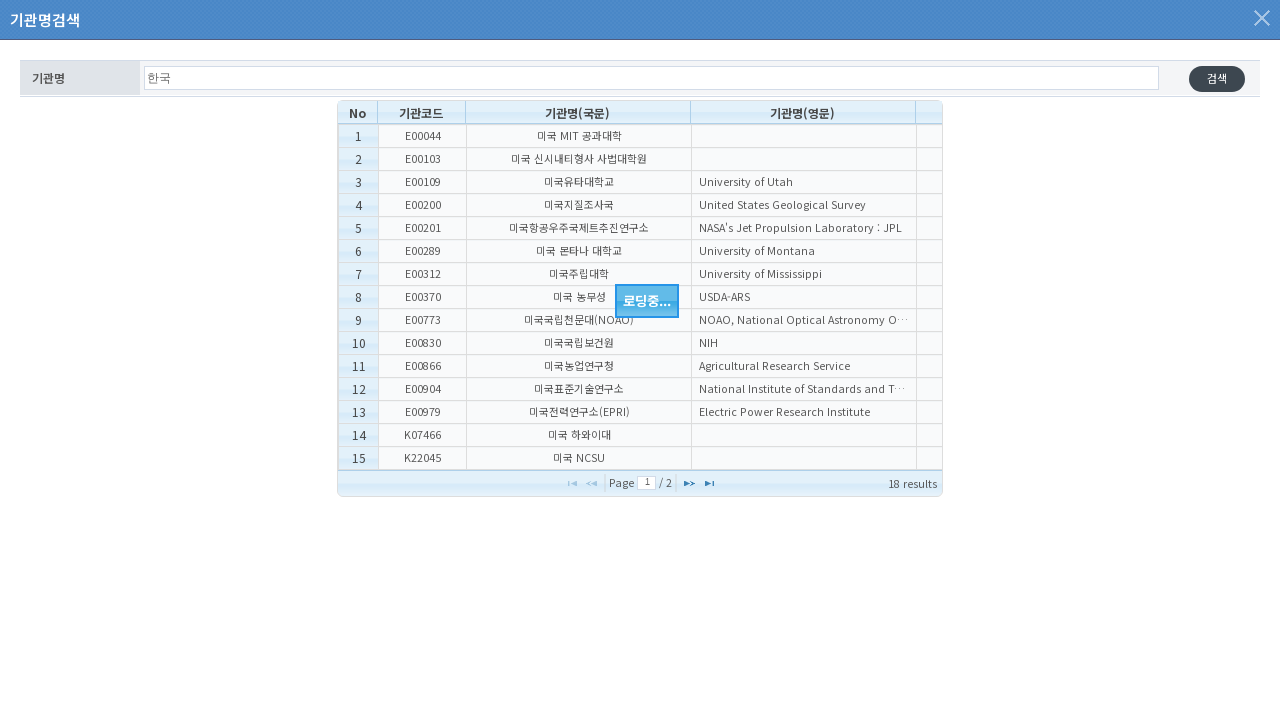

Search results loaded with paging info for term '한국'
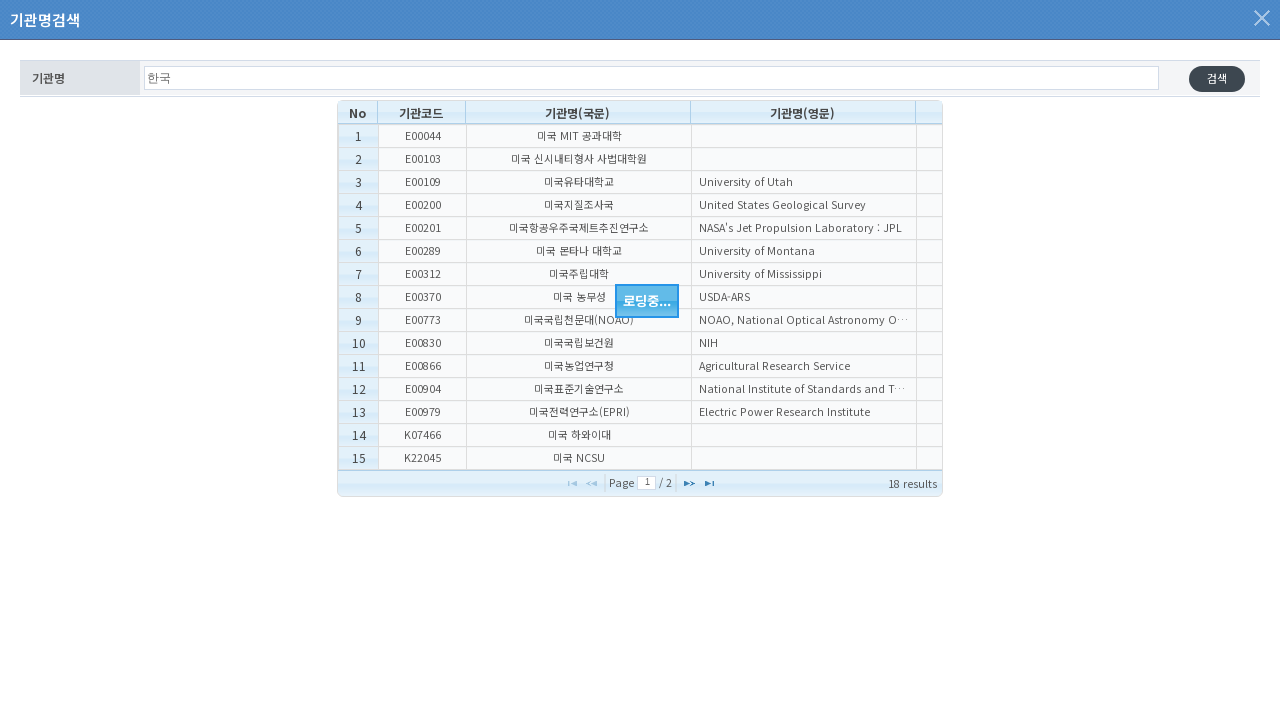

Paused 50ms before next search
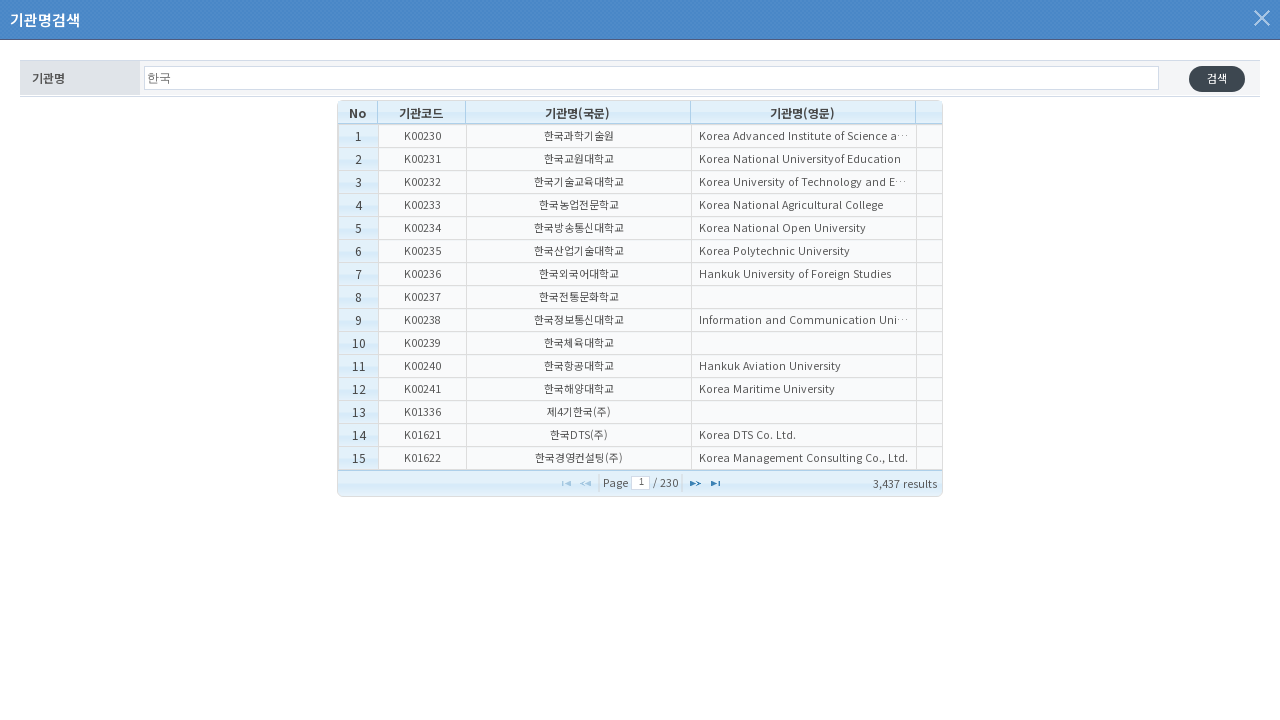

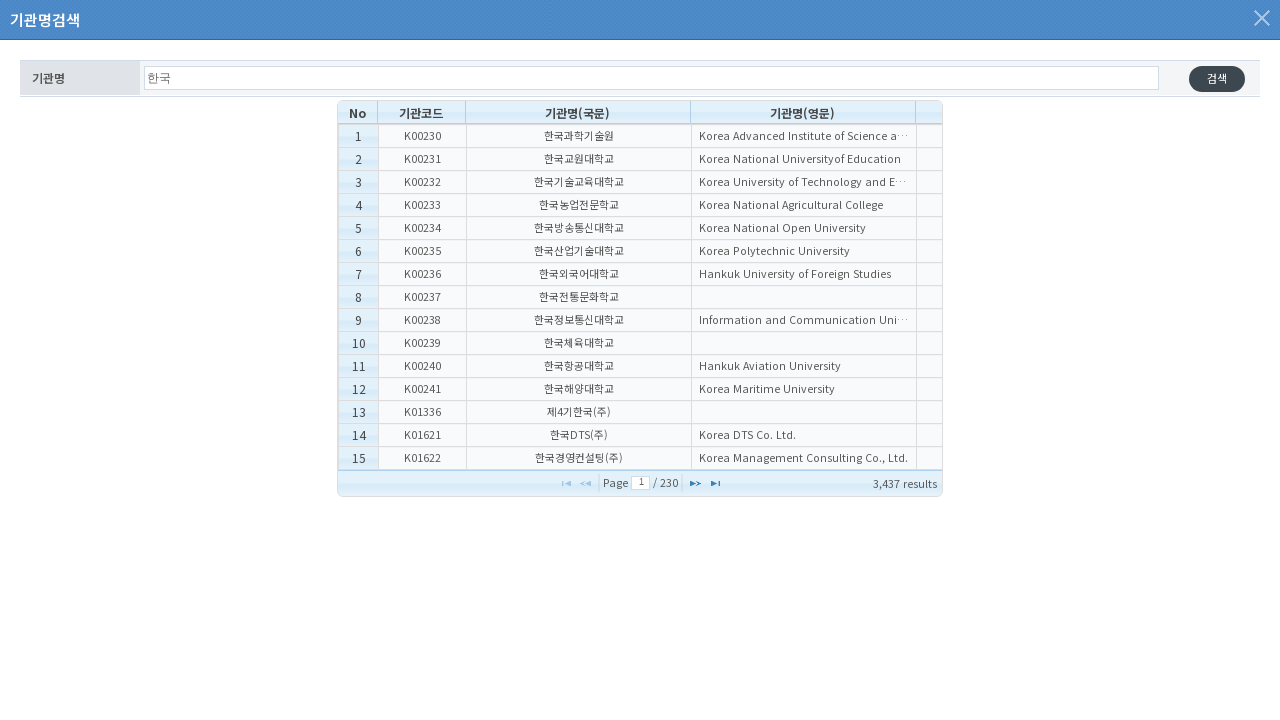